Tests the employee manager application by adding multiple employees through the form interface, filling in name, phone, and title fields for each employee

Starting URL: https://devmountain-qa.github.io/employee-manager/1.2_Version/index.html

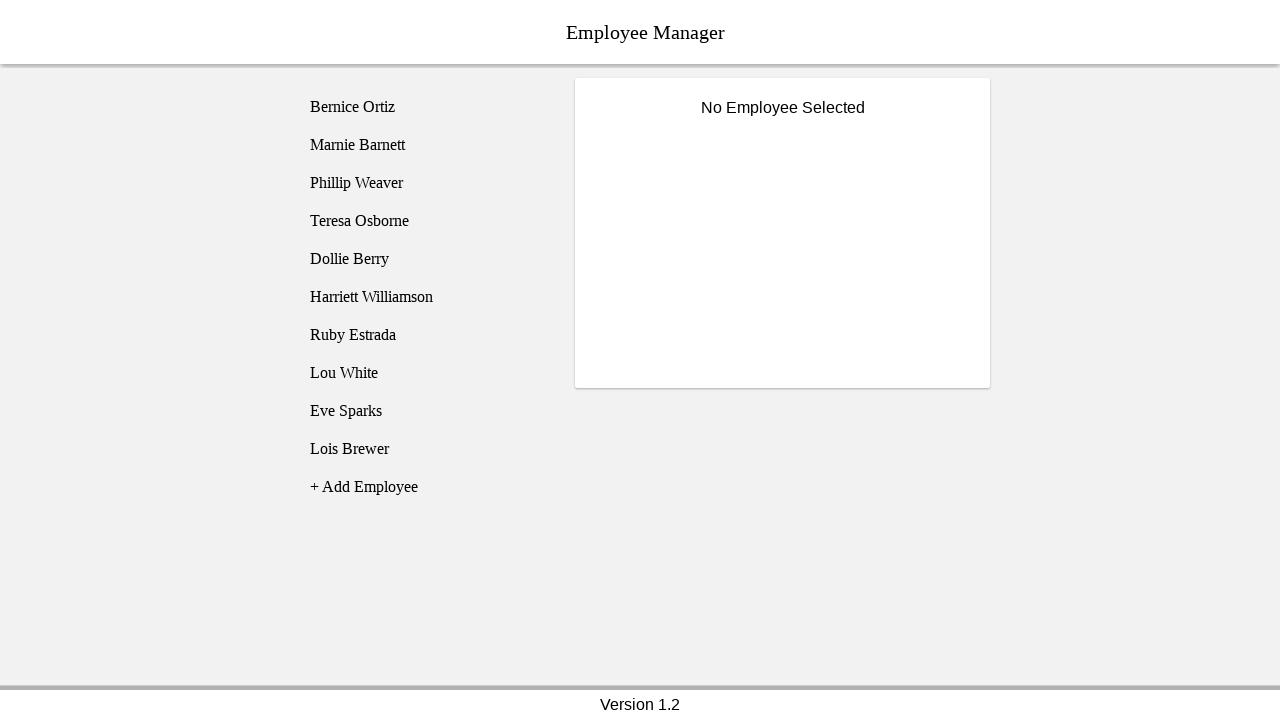

Clicked add employee button to create new employee entry at (425, 487) on [name="addEmployee"]
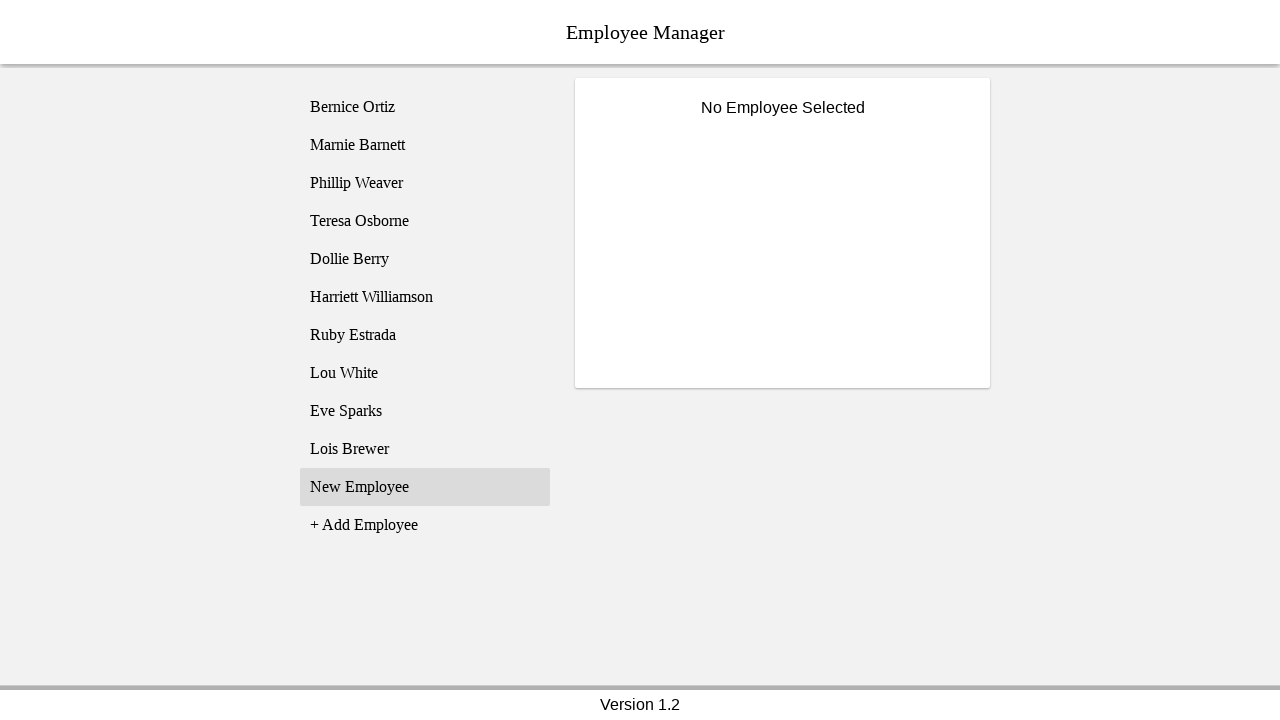

Clicked on 'New Employee' list item at (425, 487) on xpath=//li[text() = "New Employee"]
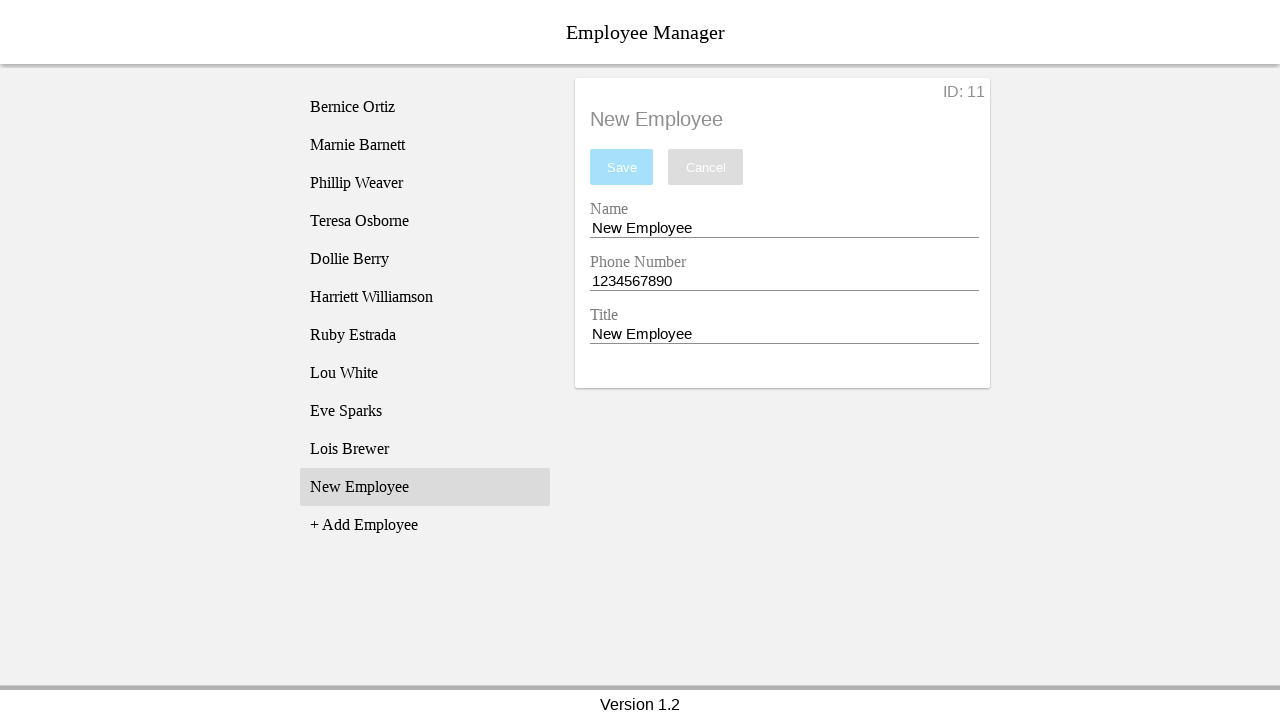

Cleared name field on [name="nameEntry"]
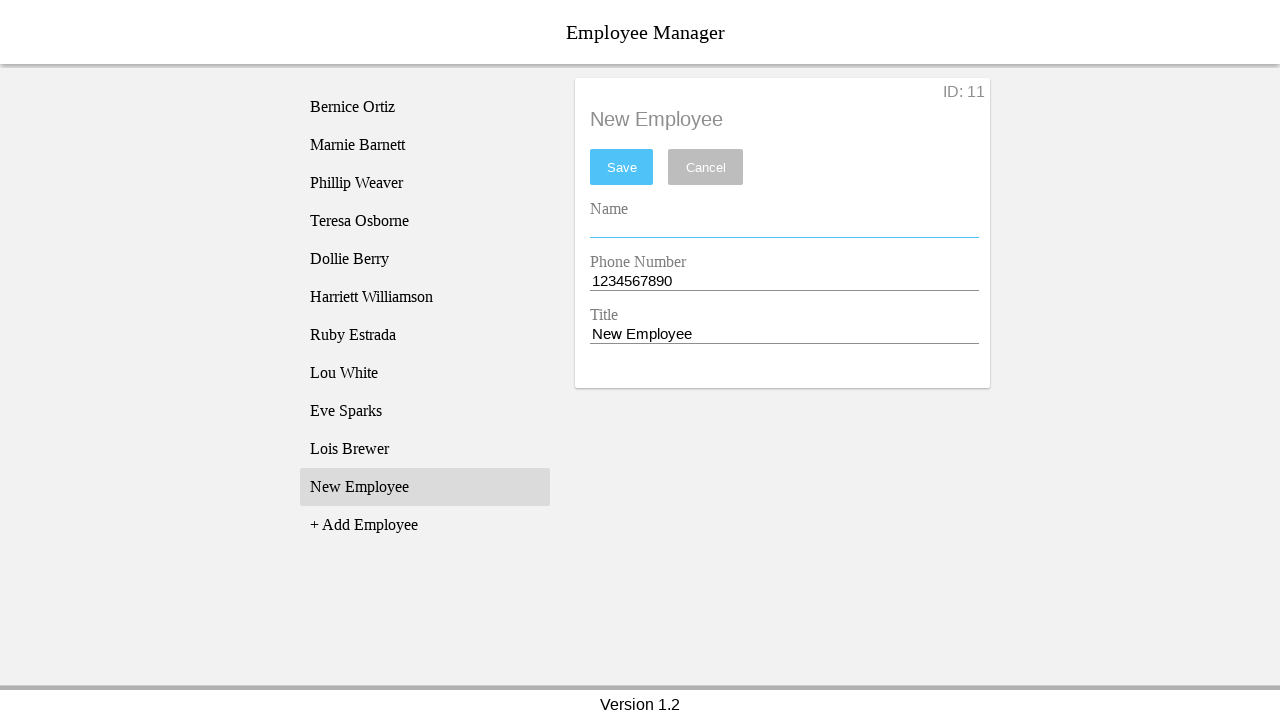

Filled name field with 'Blossom' on [name="nameEntry"]
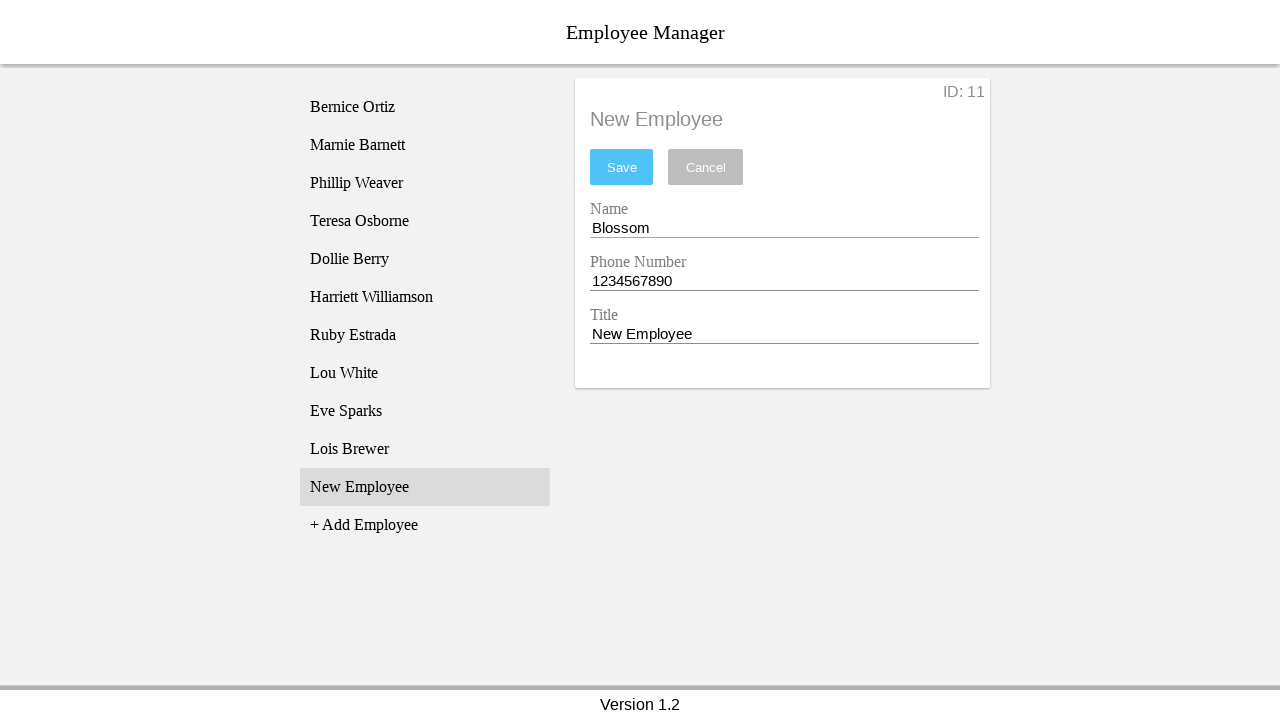

Cleared phone field on [name="phoneEntry"]
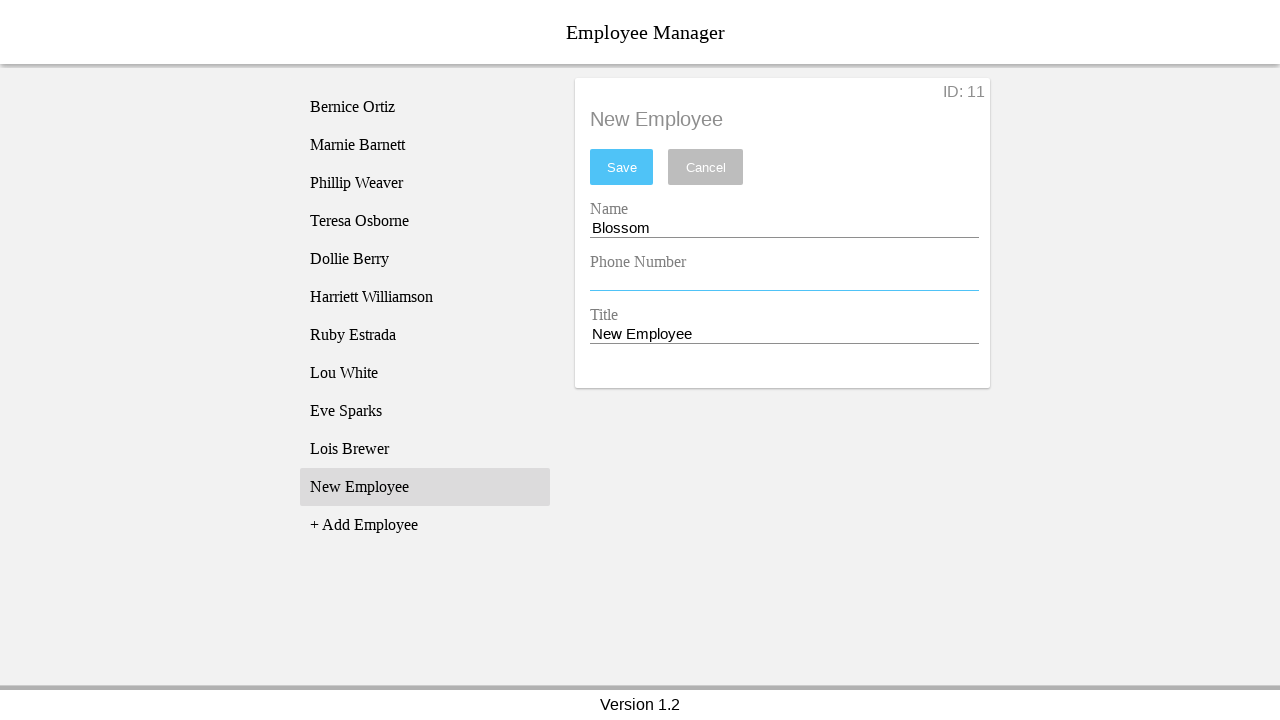

Filled phone field with '1123456789' on [name="phoneEntry"]
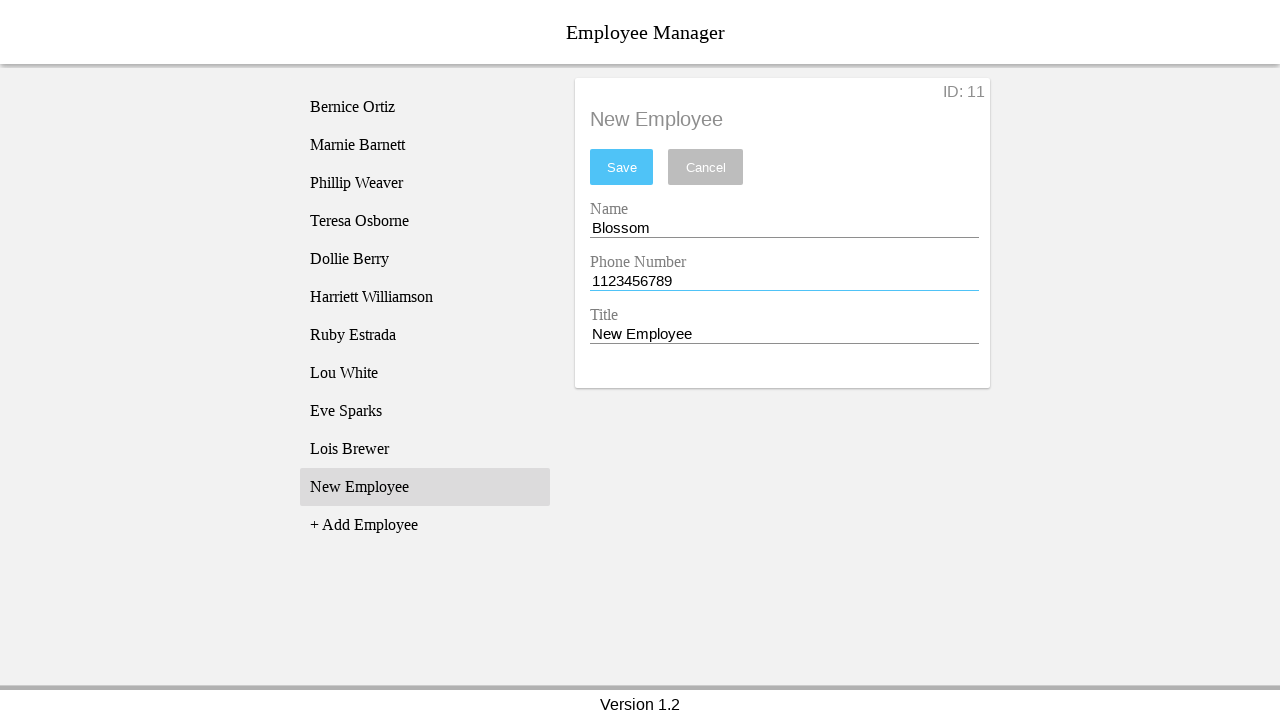

Cleared title field on [name="titleEntry"]
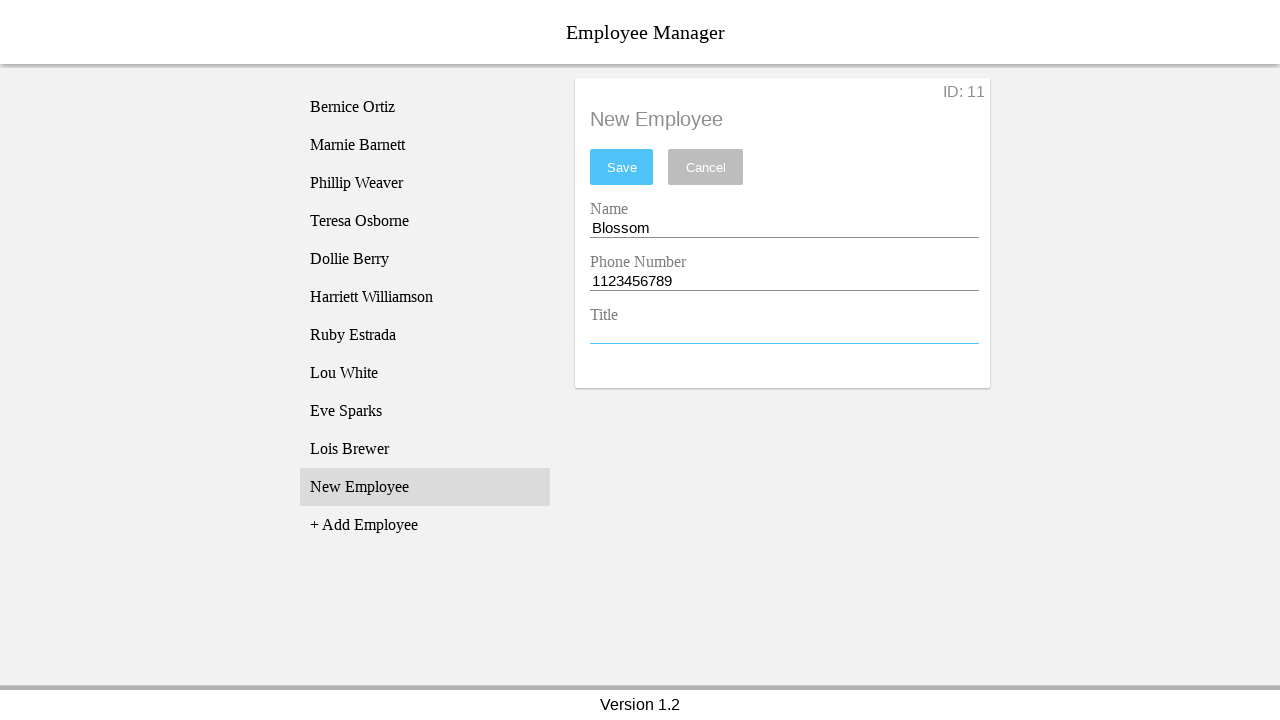

Filled title field with 'Power Puff Girl' on [name="titleEntry"]
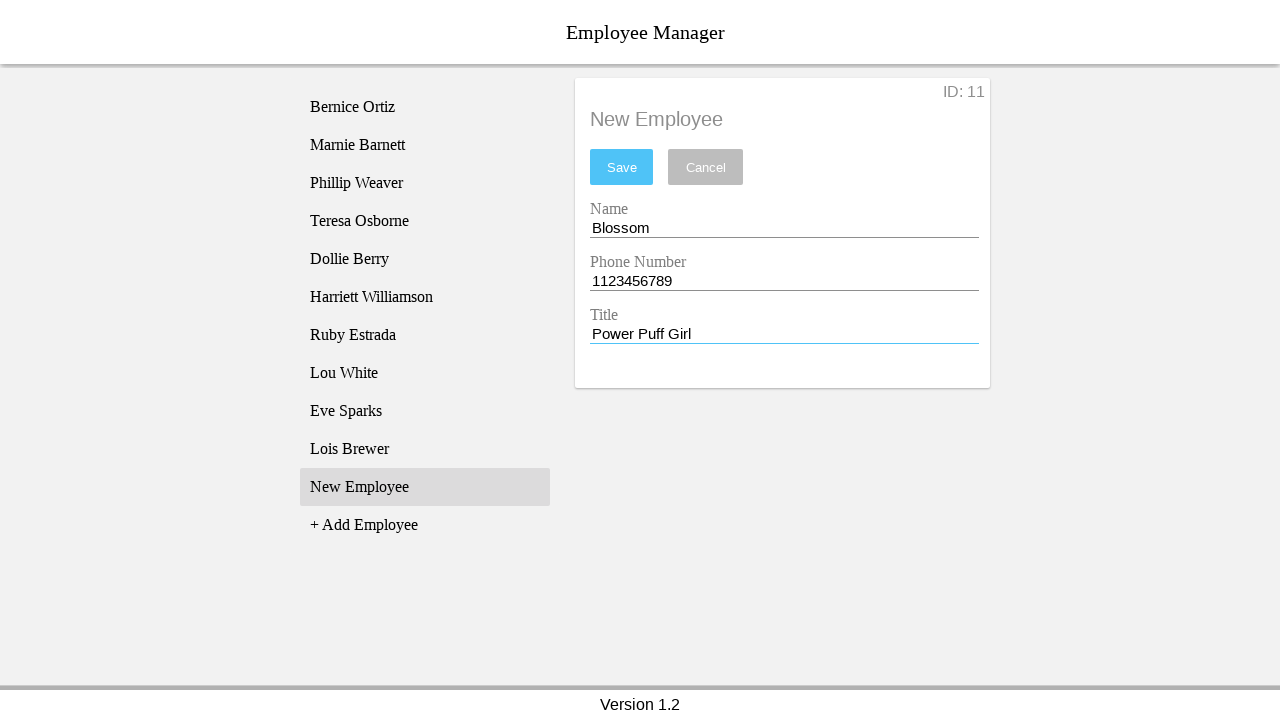

Clicked save button to save employee 'Blossom' at (622, 167) on #saveBtn
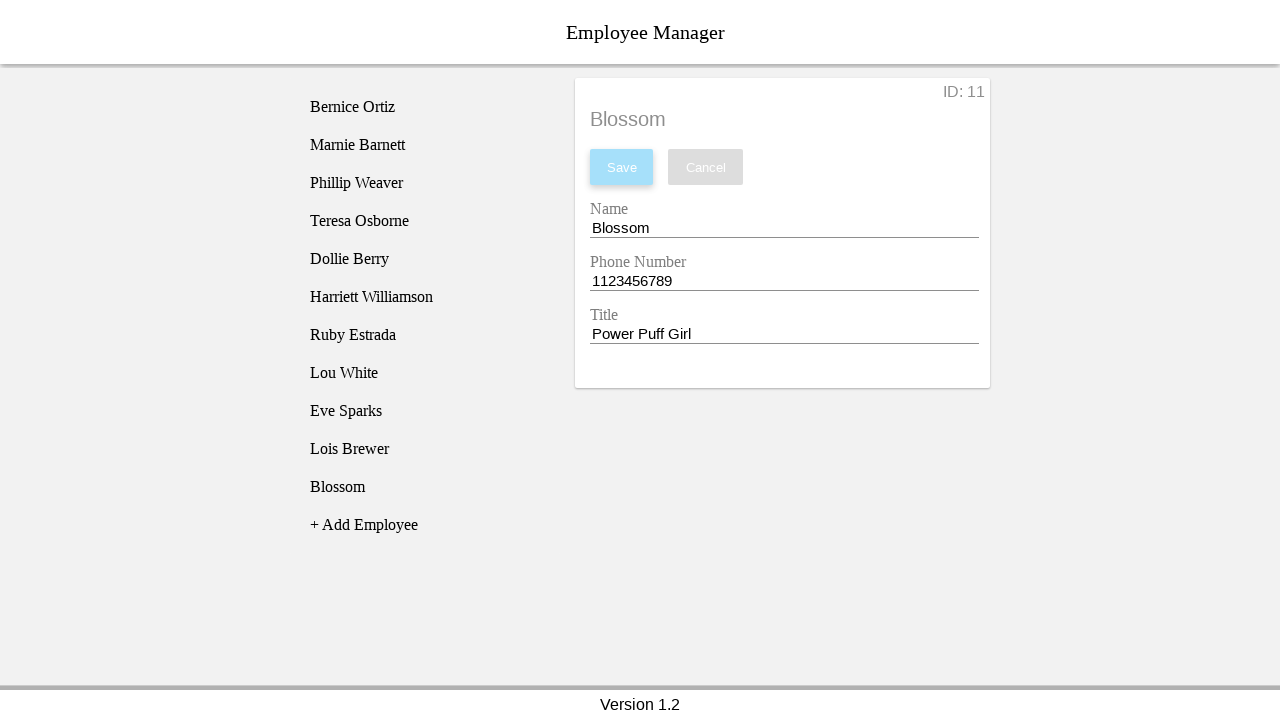

Clicked add employee button to create new employee entry at (425, 525) on [name="addEmployee"]
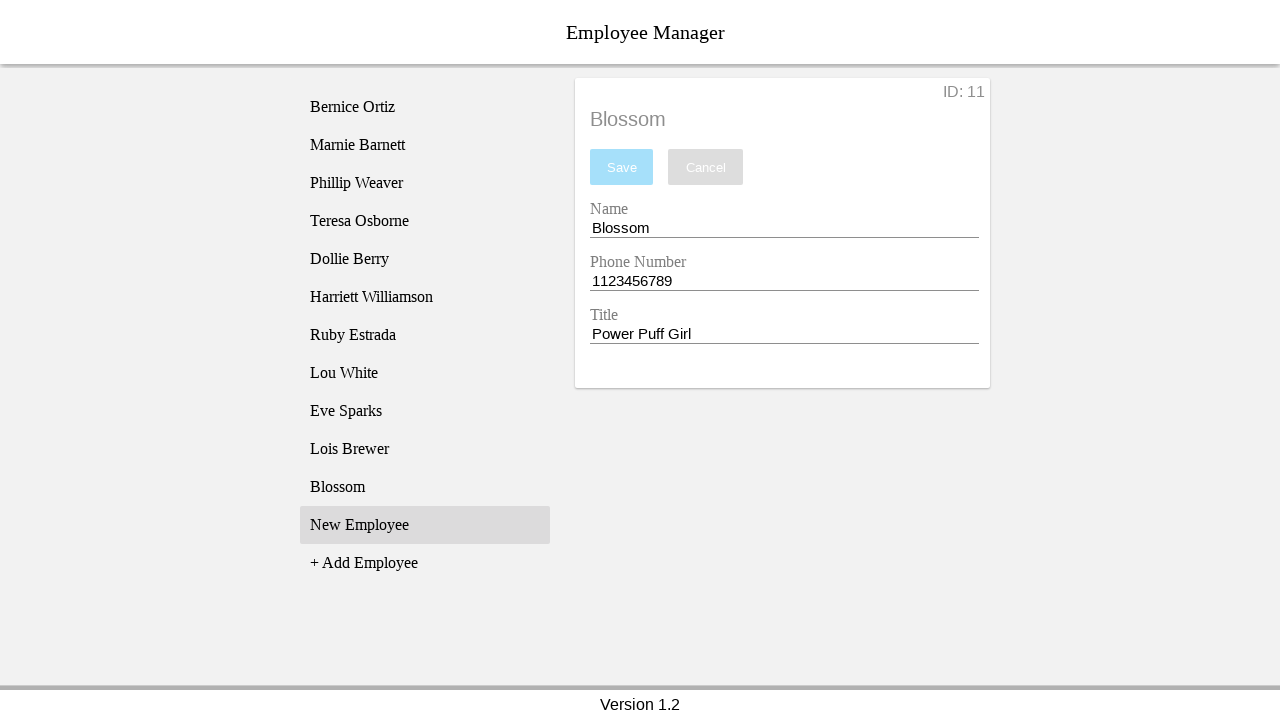

Clicked on 'New Employee' list item at (425, 525) on xpath=//li[text() = "New Employee"]
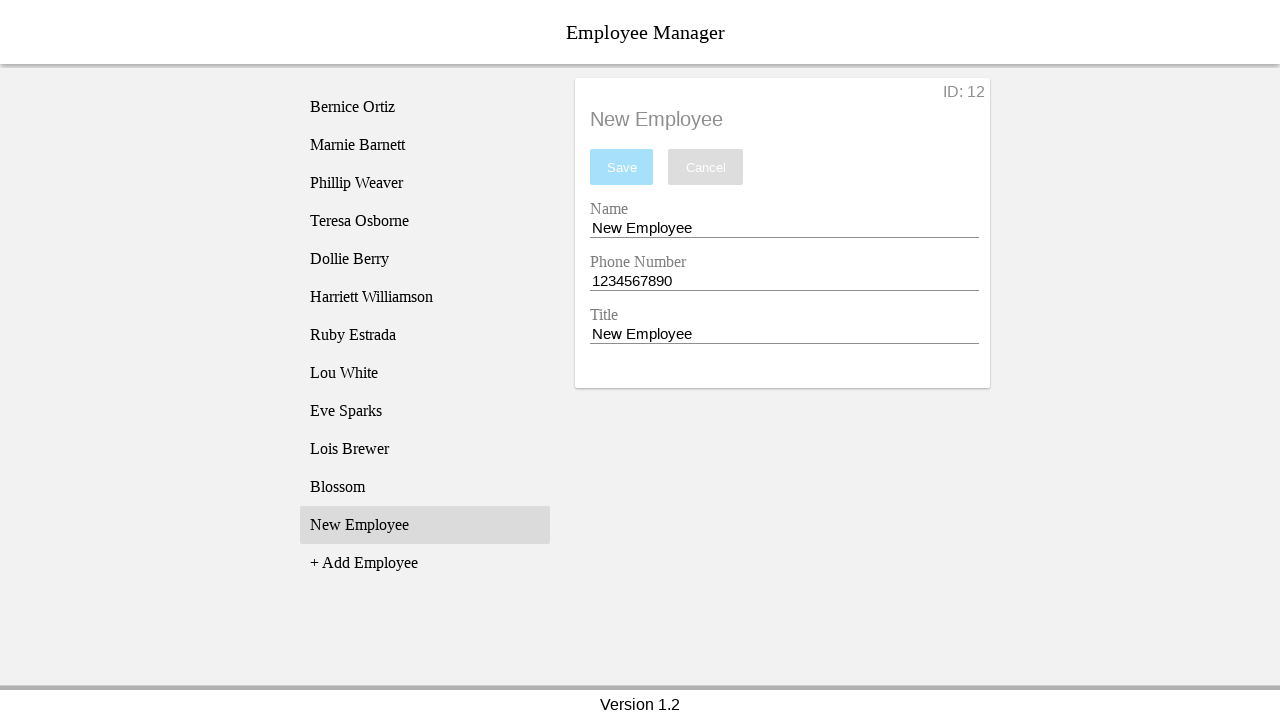

Cleared name field on [name="nameEntry"]
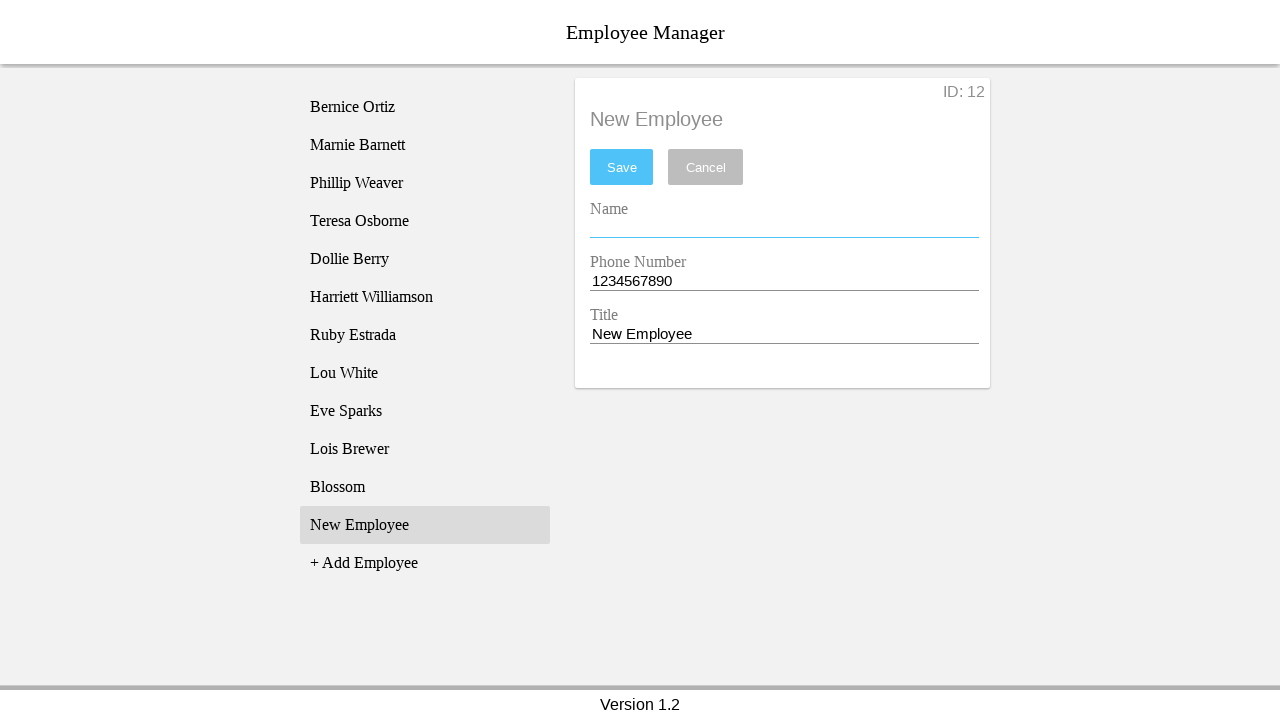

Filled name field with 'Buttercup' on [name="nameEntry"]
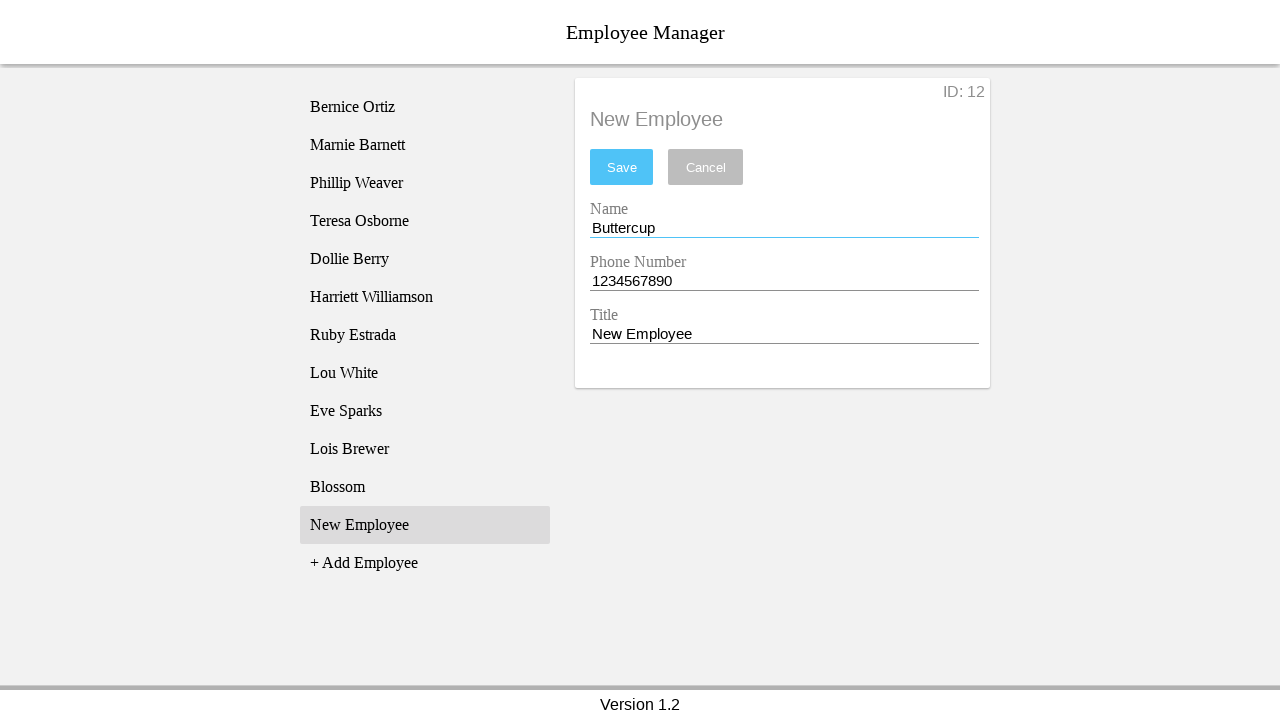

Cleared phone field on [name="phoneEntry"]
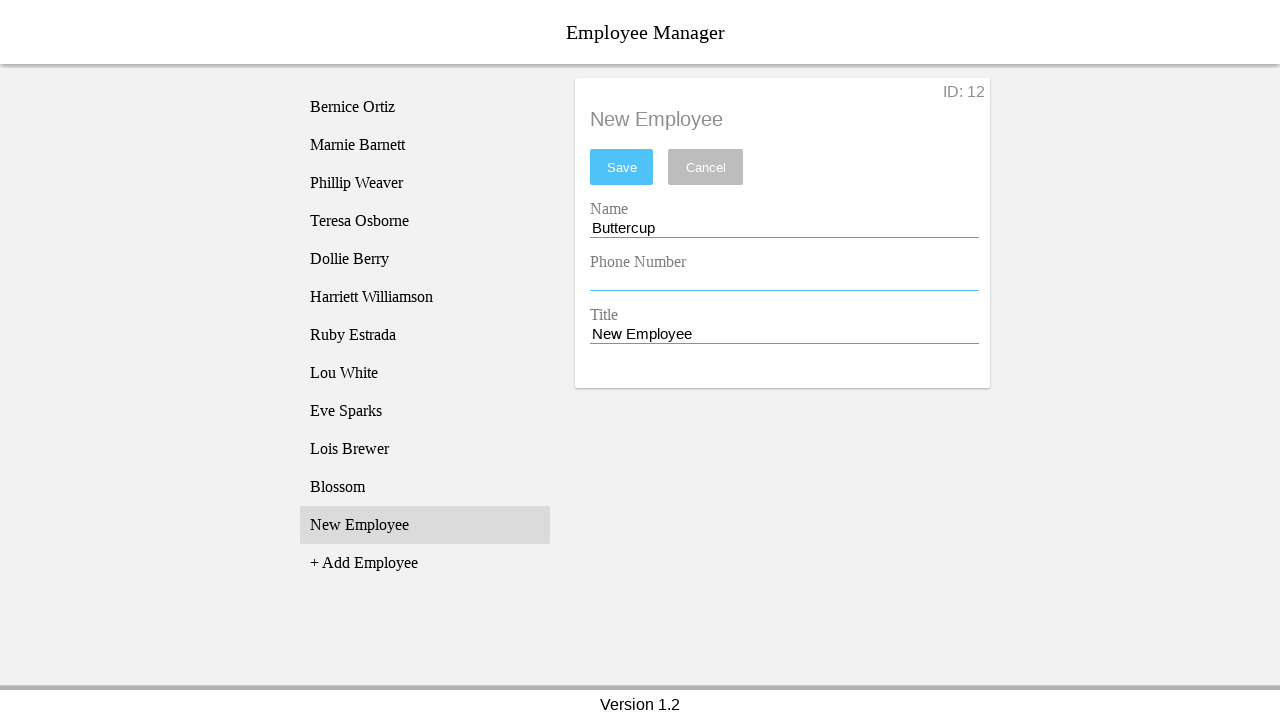

Filled phone field with '1123456789' on [name="phoneEntry"]
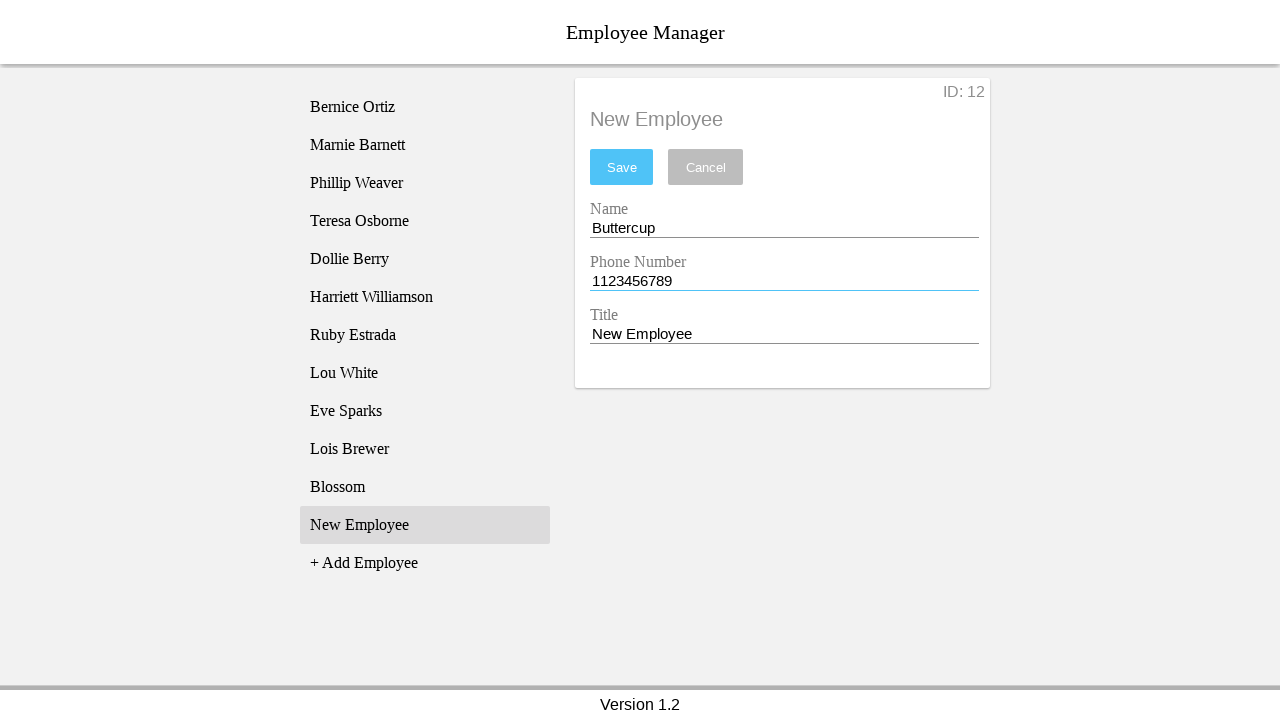

Cleared title field on [name="titleEntry"]
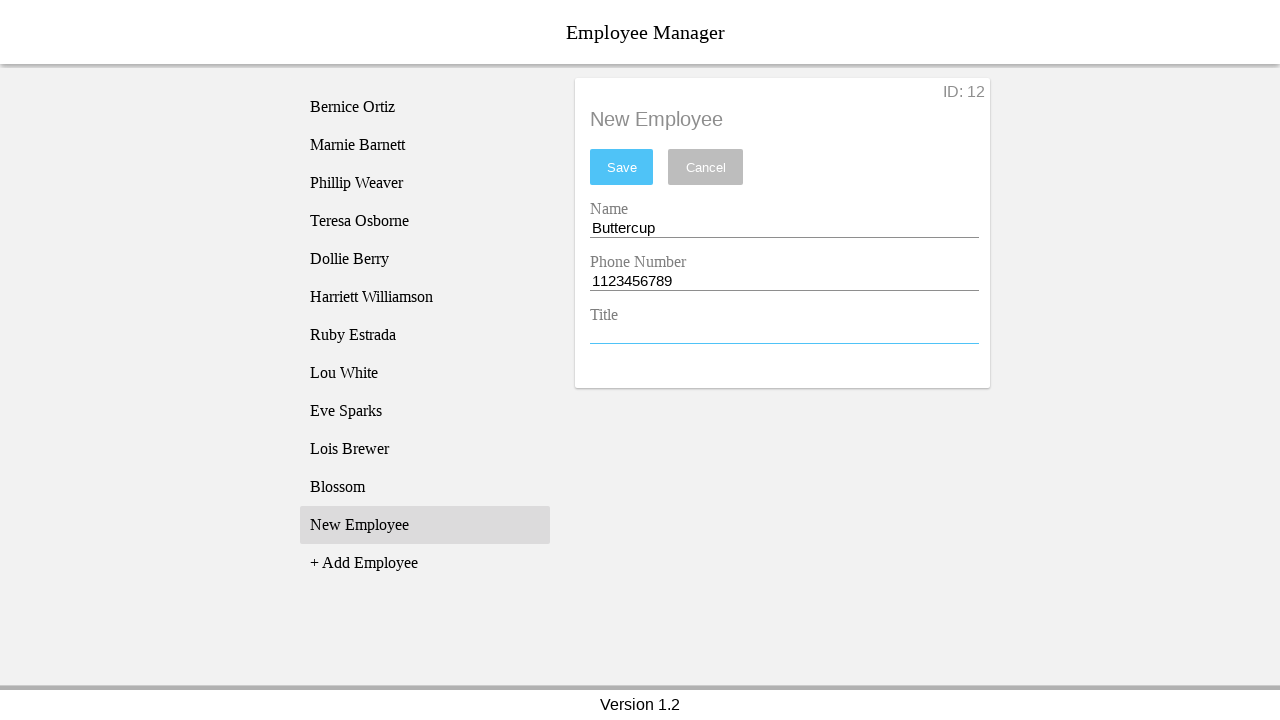

Filled title field with 'Power Puff Girl' on [name="titleEntry"]
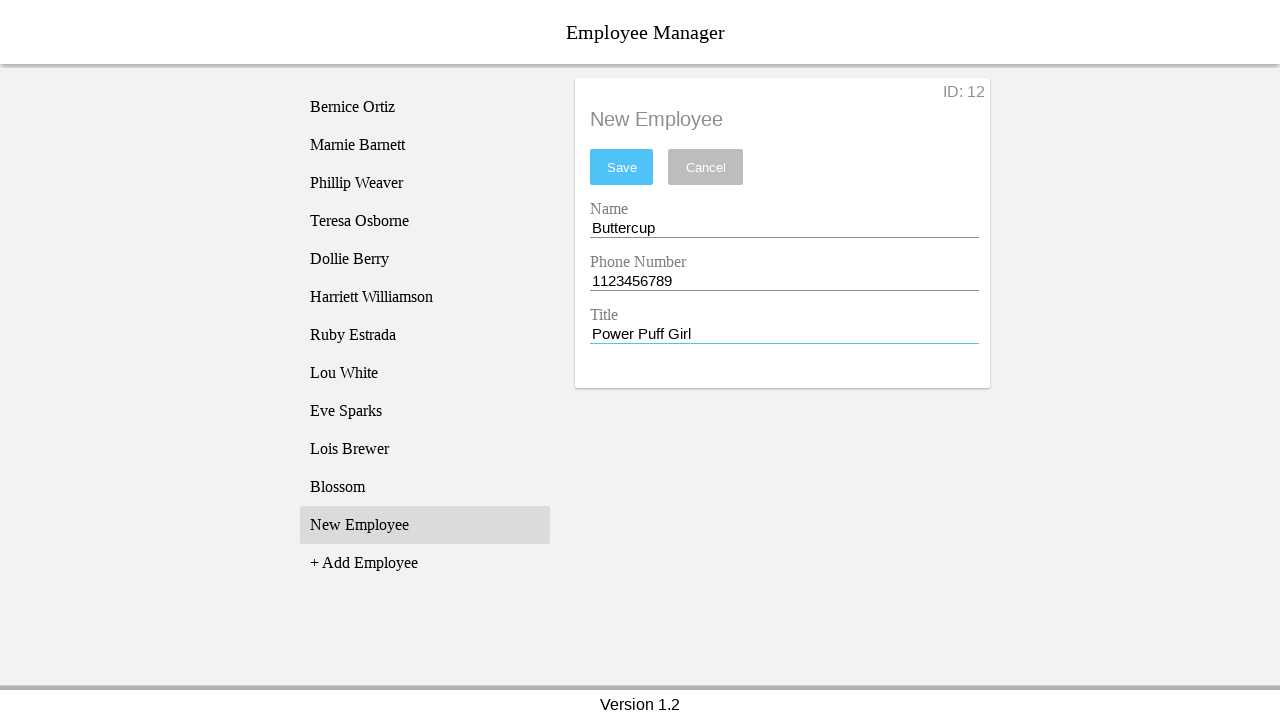

Clicked save button to save employee 'Buttercup' at (622, 167) on #saveBtn
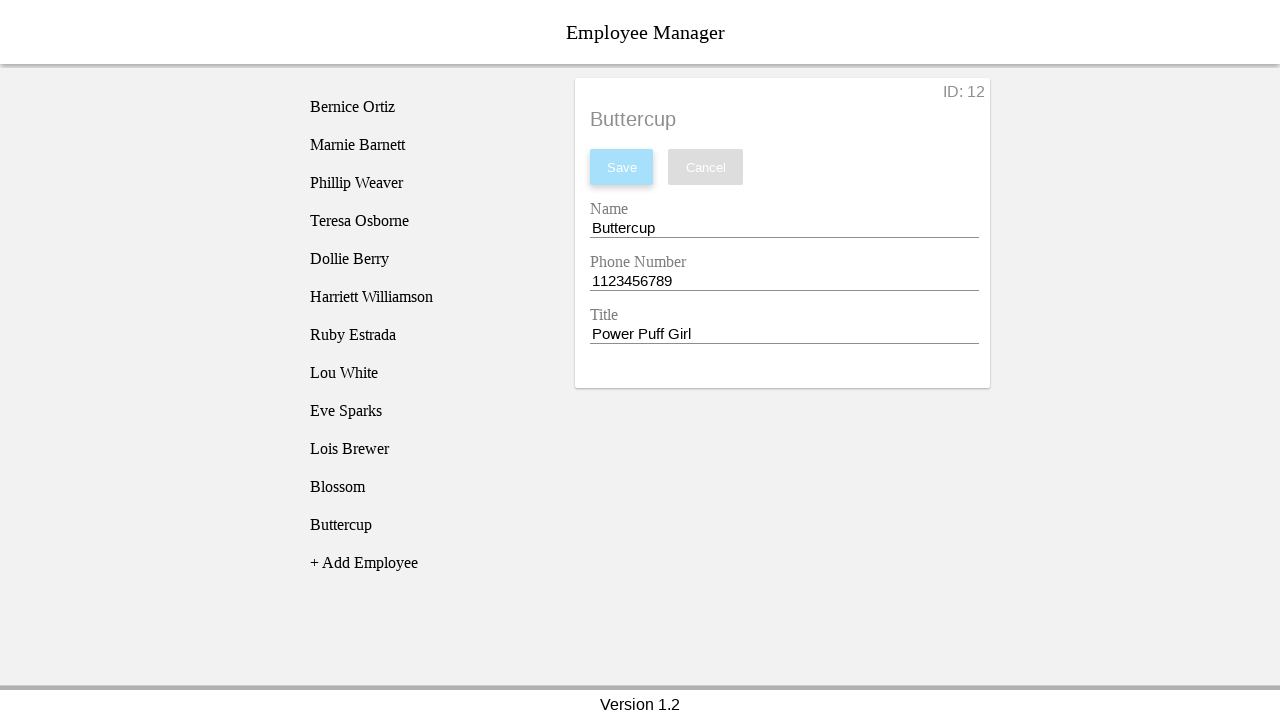

Clicked add employee button to create new employee entry at (425, 563) on [name="addEmployee"]
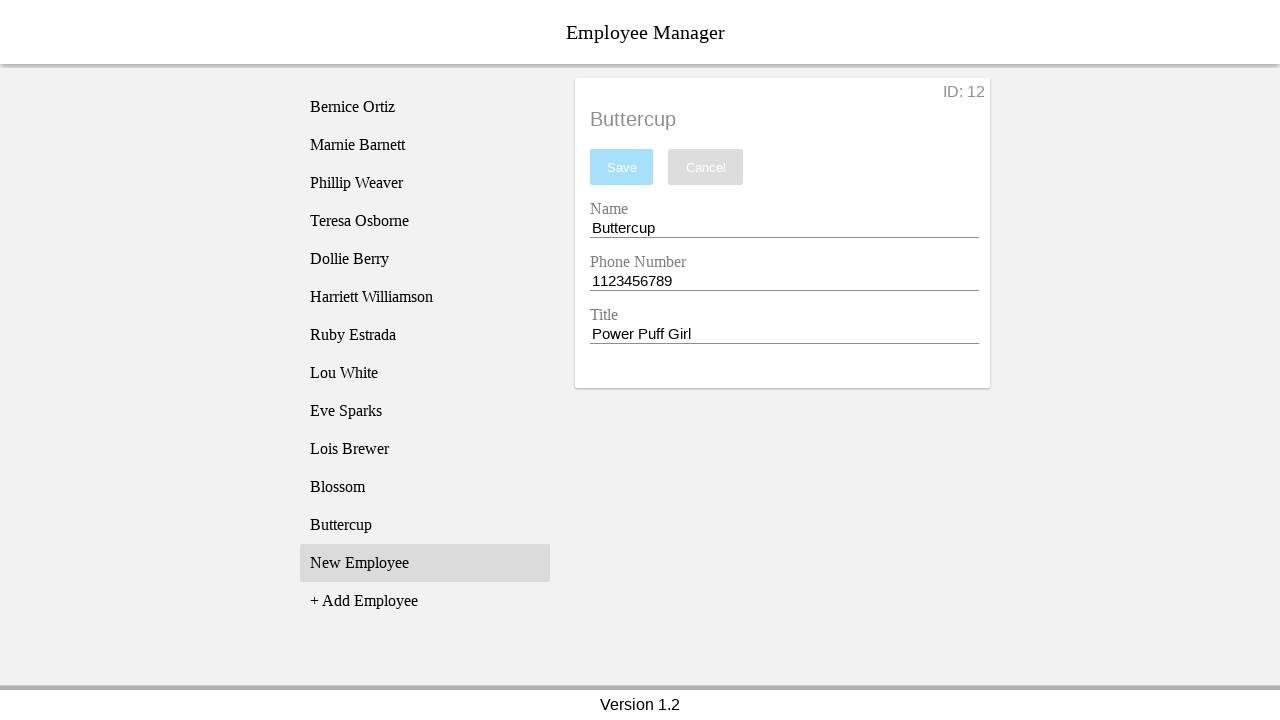

Clicked on 'New Employee' list item at (425, 563) on xpath=//li[text() = "New Employee"]
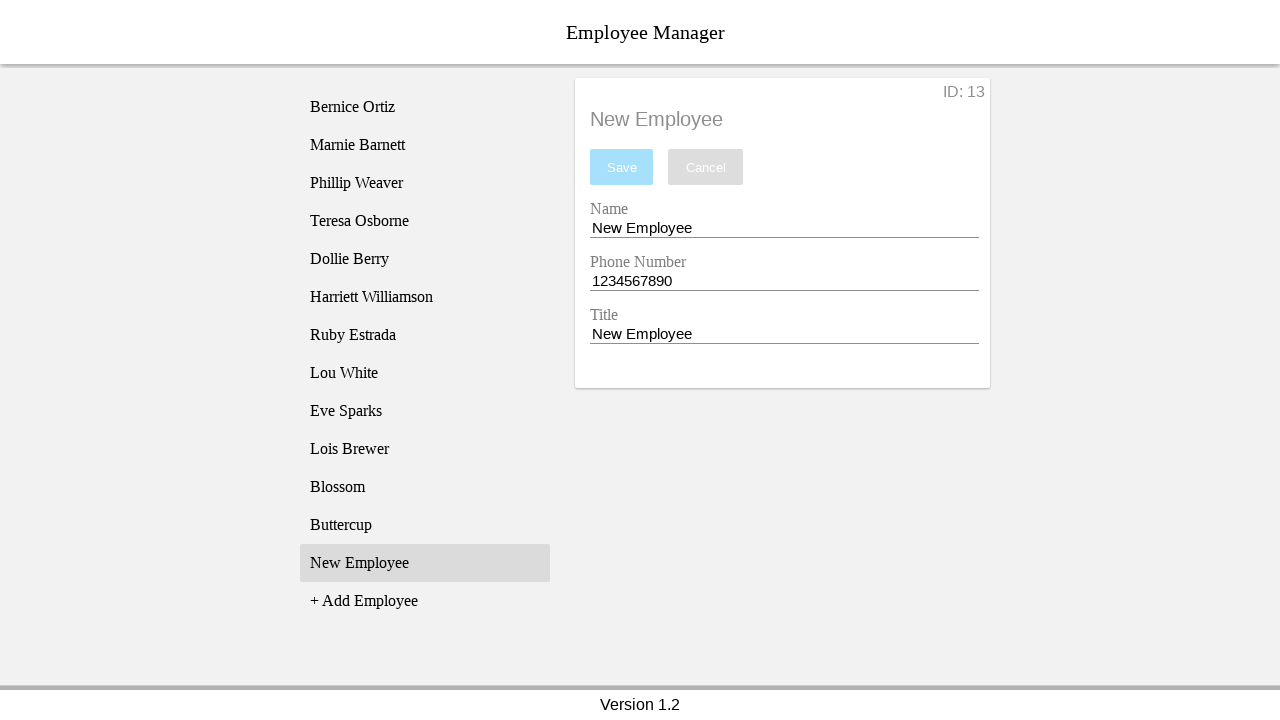

Cleared name field on [name="nameEntry"]
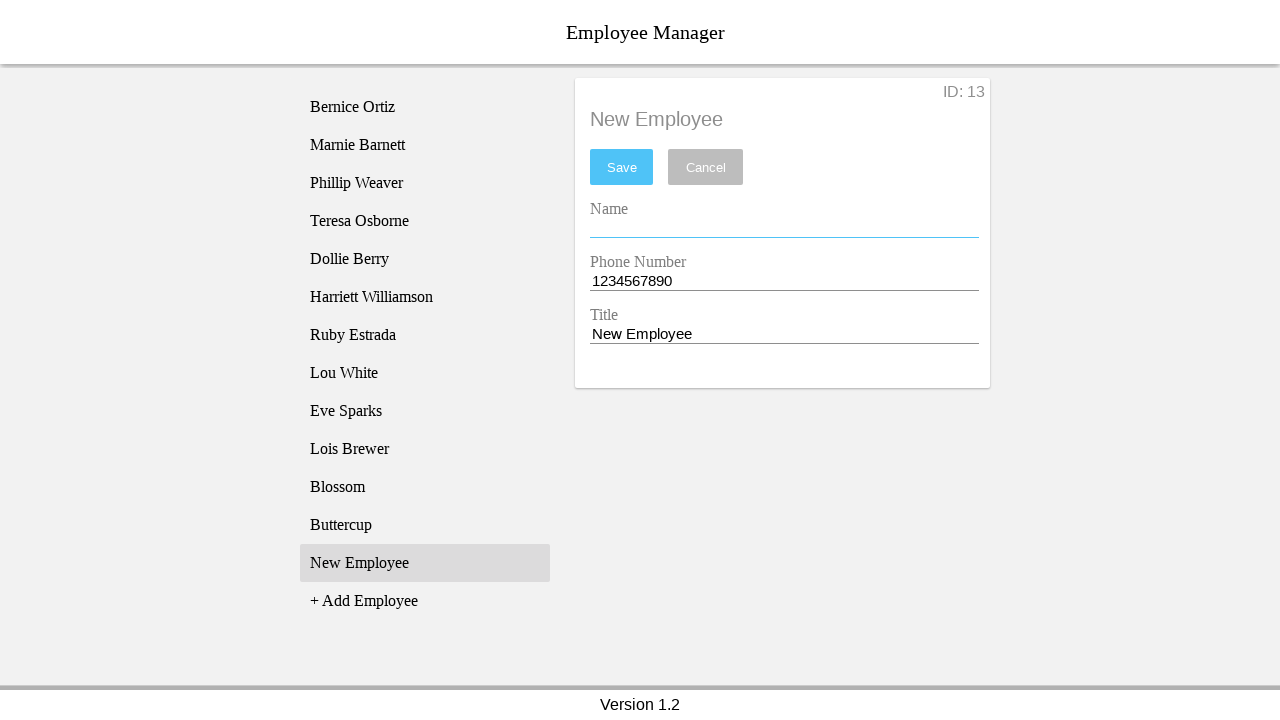

Filled name field with 'Bubbles' on [name="nameEntry"]
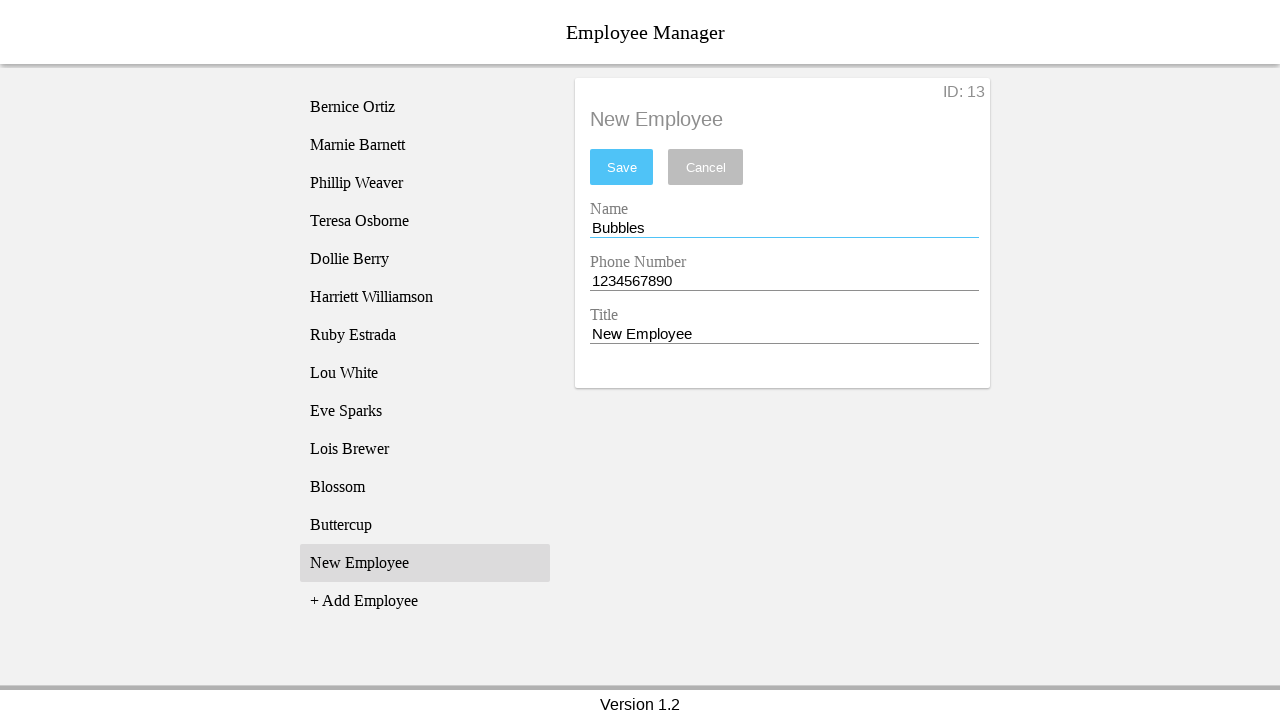

Cleared phone field on [name="phoneEntry"]
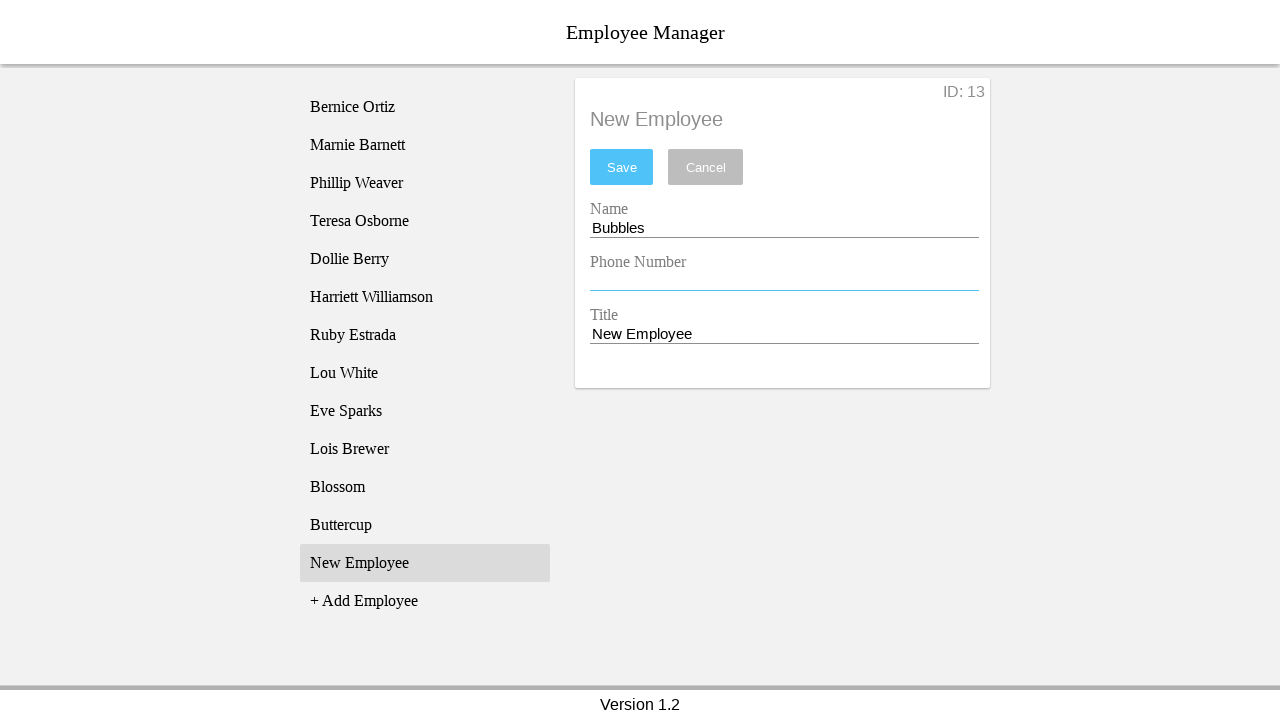

Filled phone field with '1123456789' on [name="phoneEntry"]
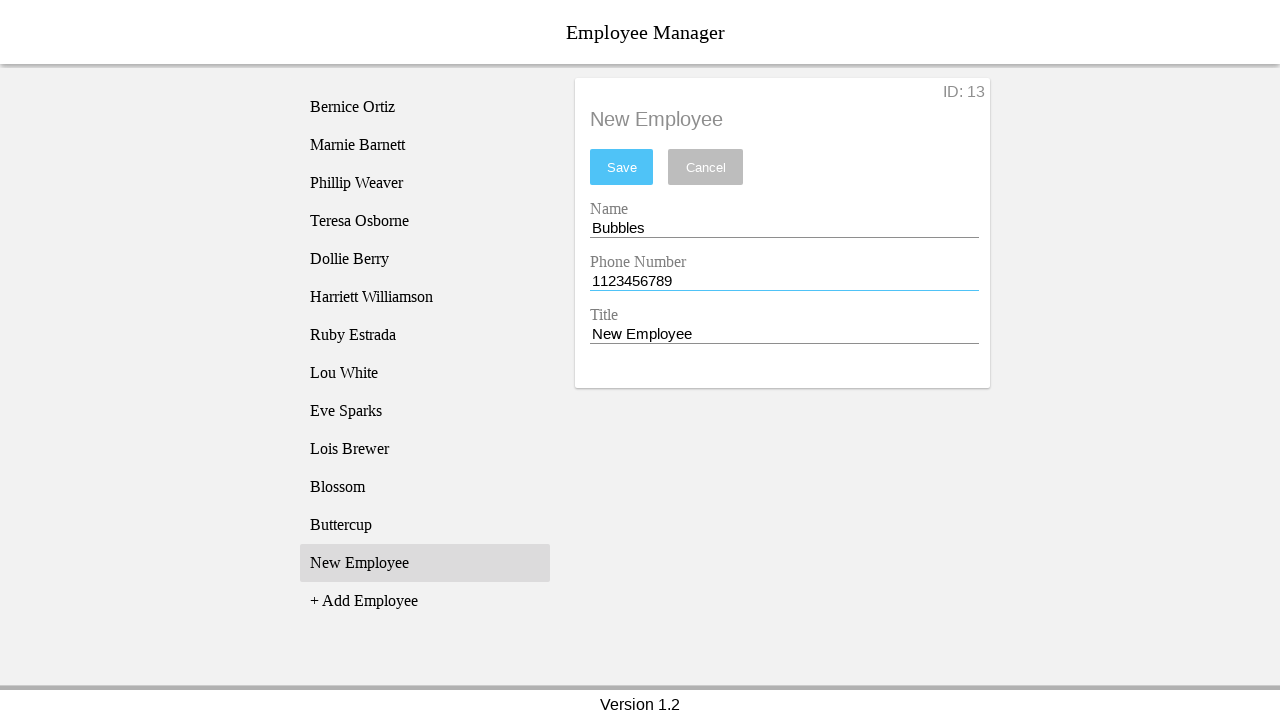

Cleared title field on [name="titleEntry"]
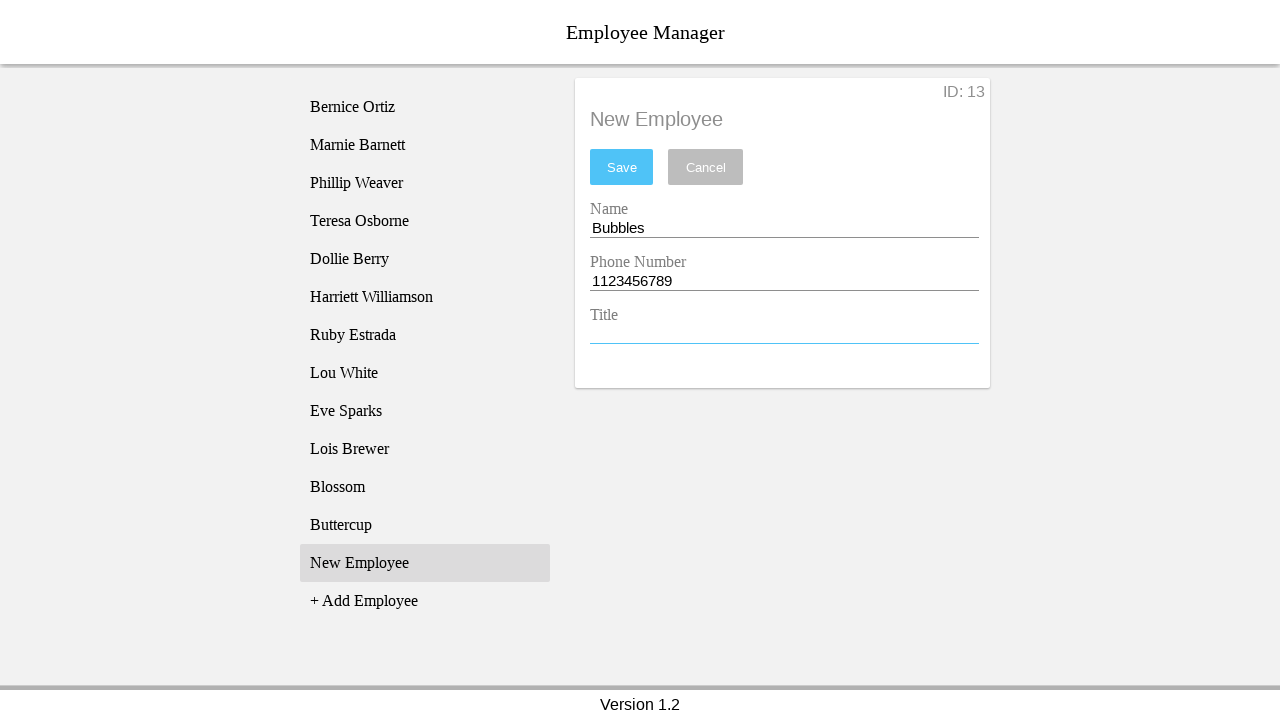

Filled title field with 'Power Puff Girl' on [name="titleEntry"]
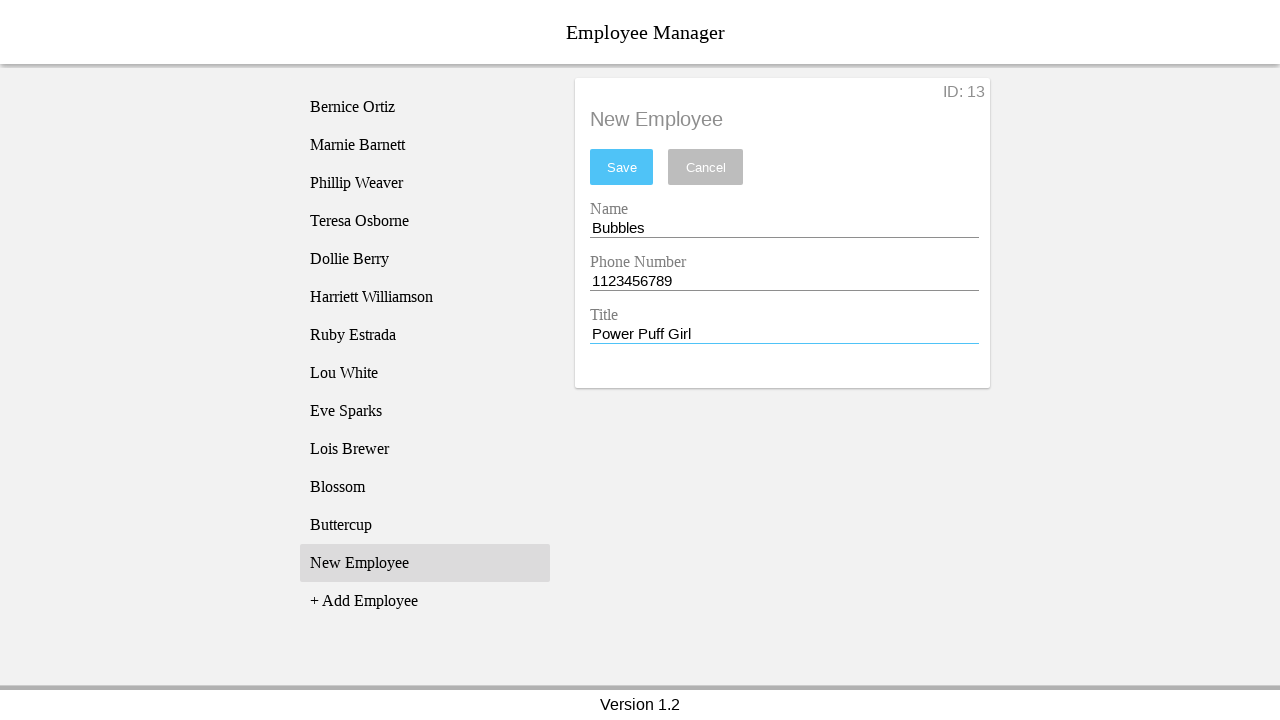

Clicked save button to save employee 'Bubbles' at (622, 167) on #saveBtn
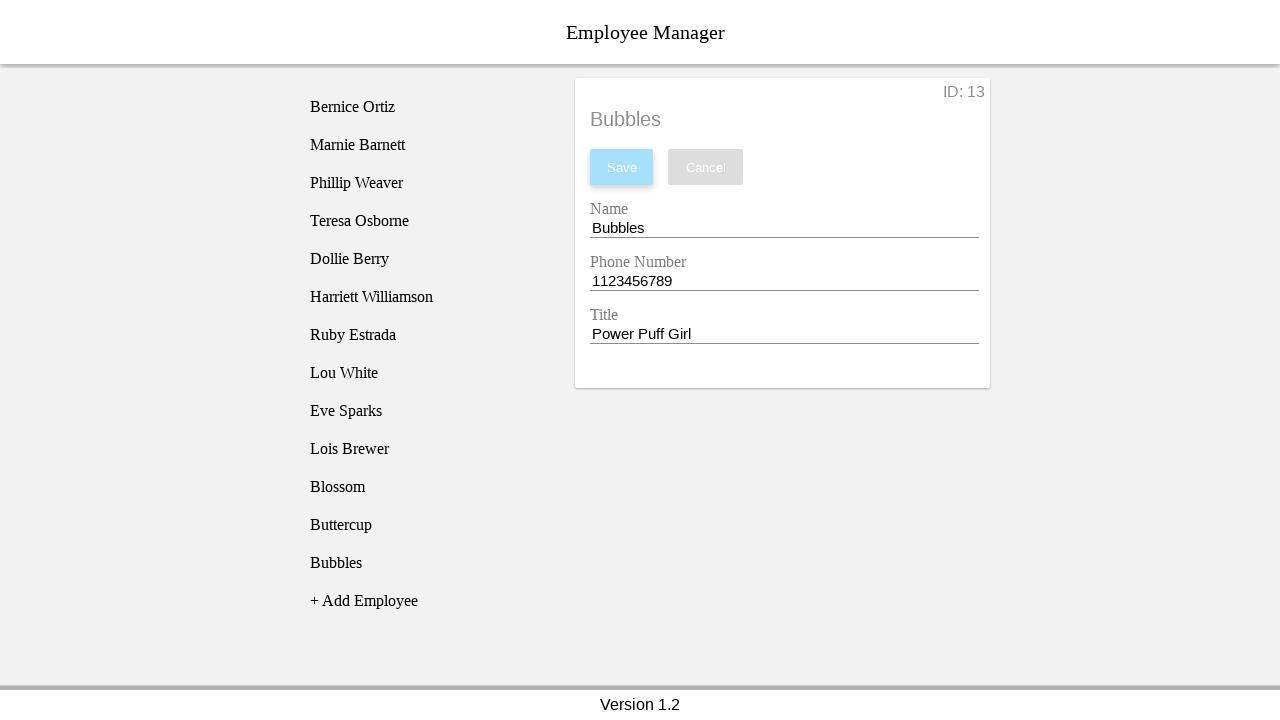

Clicked add employee button to create new employee entry at (425, 601) on [name="addEmployee"]
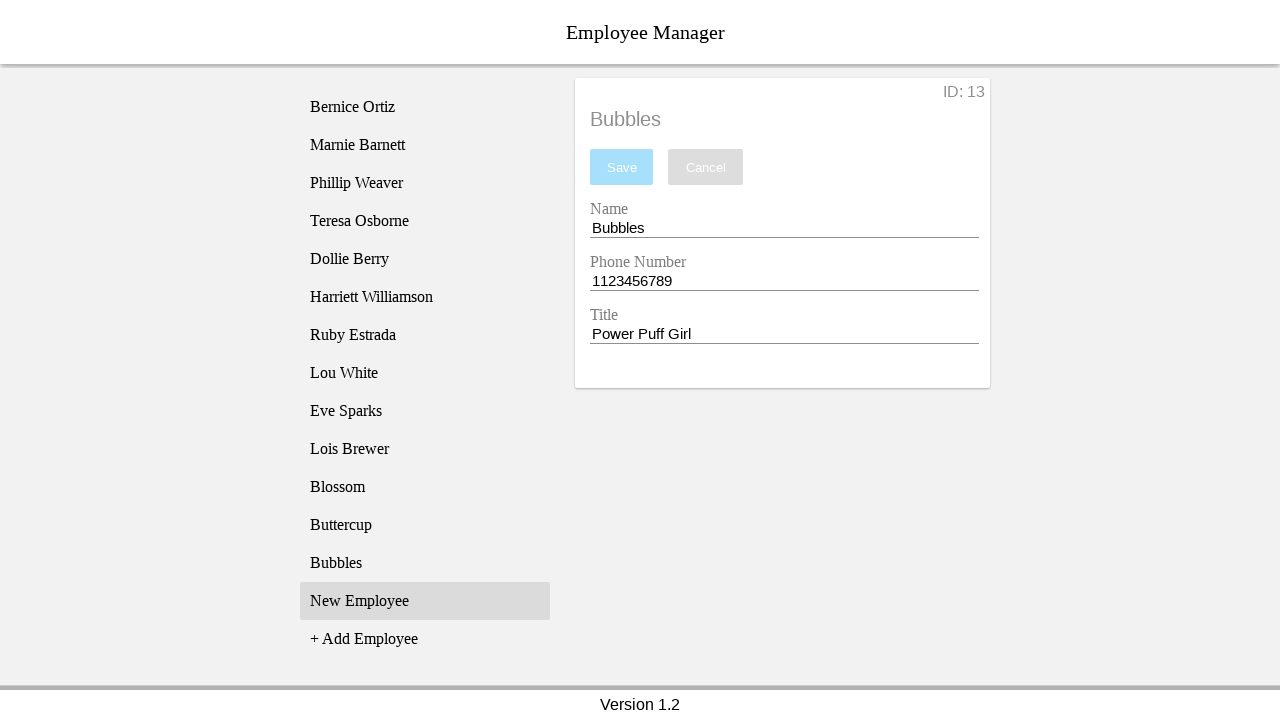

Clicked on 'New Employee' list item at (425, 601) on xpath=//li[text() = "New Employee"]
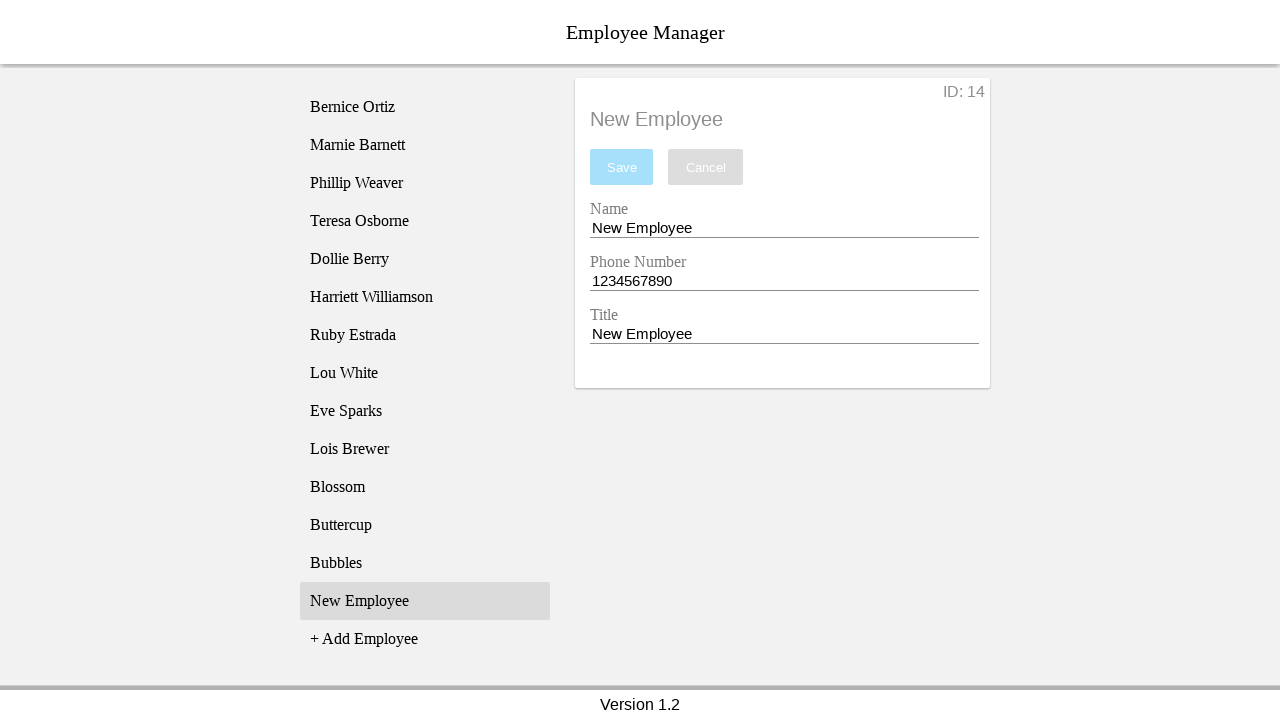

Cleared name field on [name="nameEntry"]
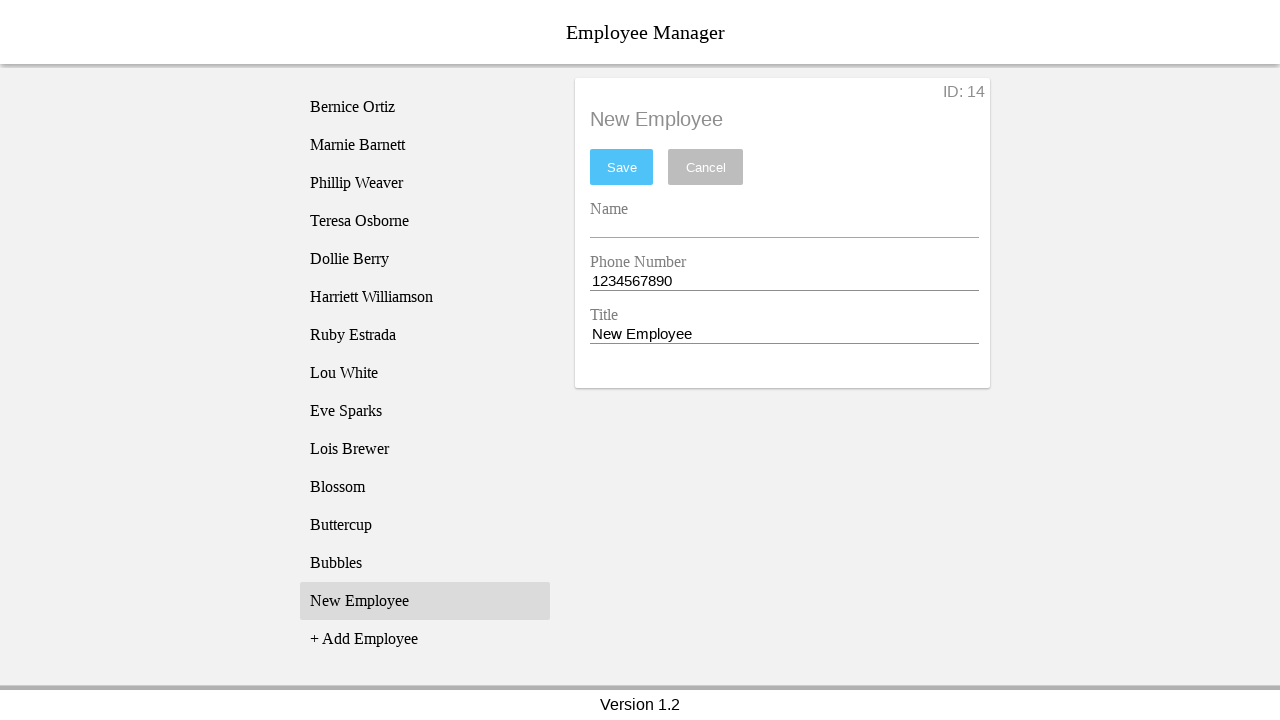

Filled name field with 'Miss Sara Bellum' on [name="nameEntry"]
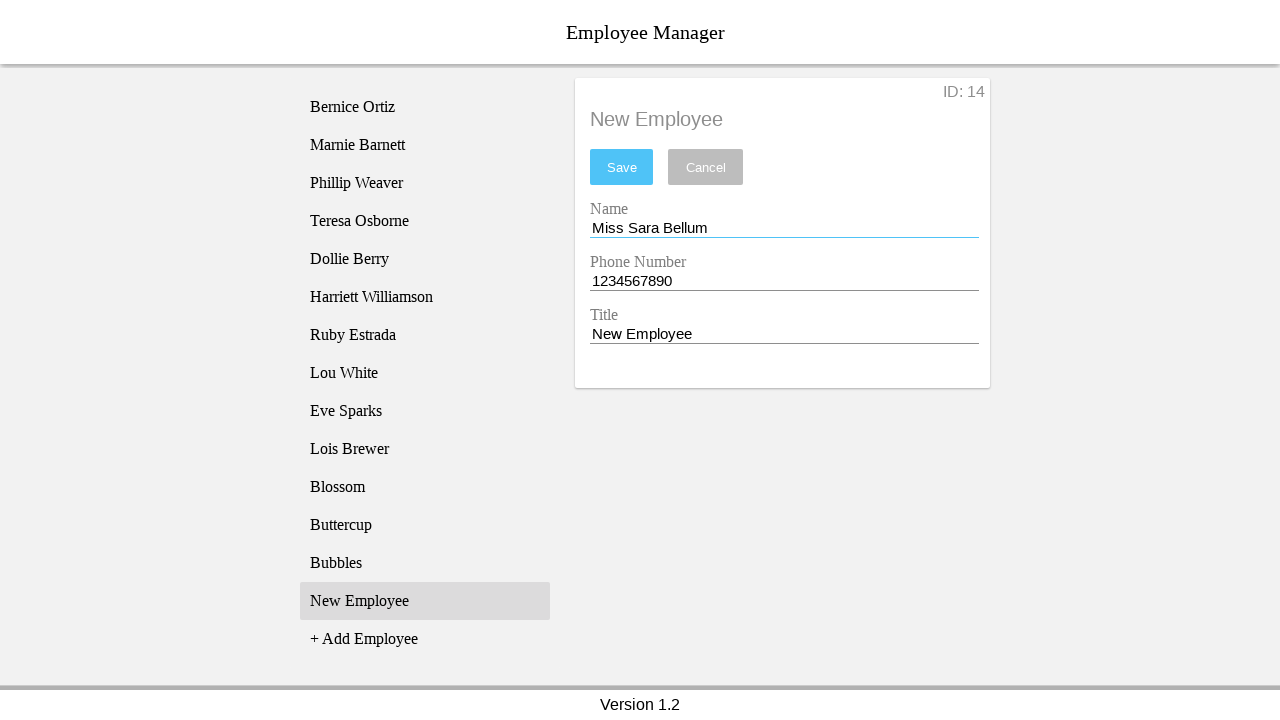

Cleared phone field on [name="phoneEntry"]
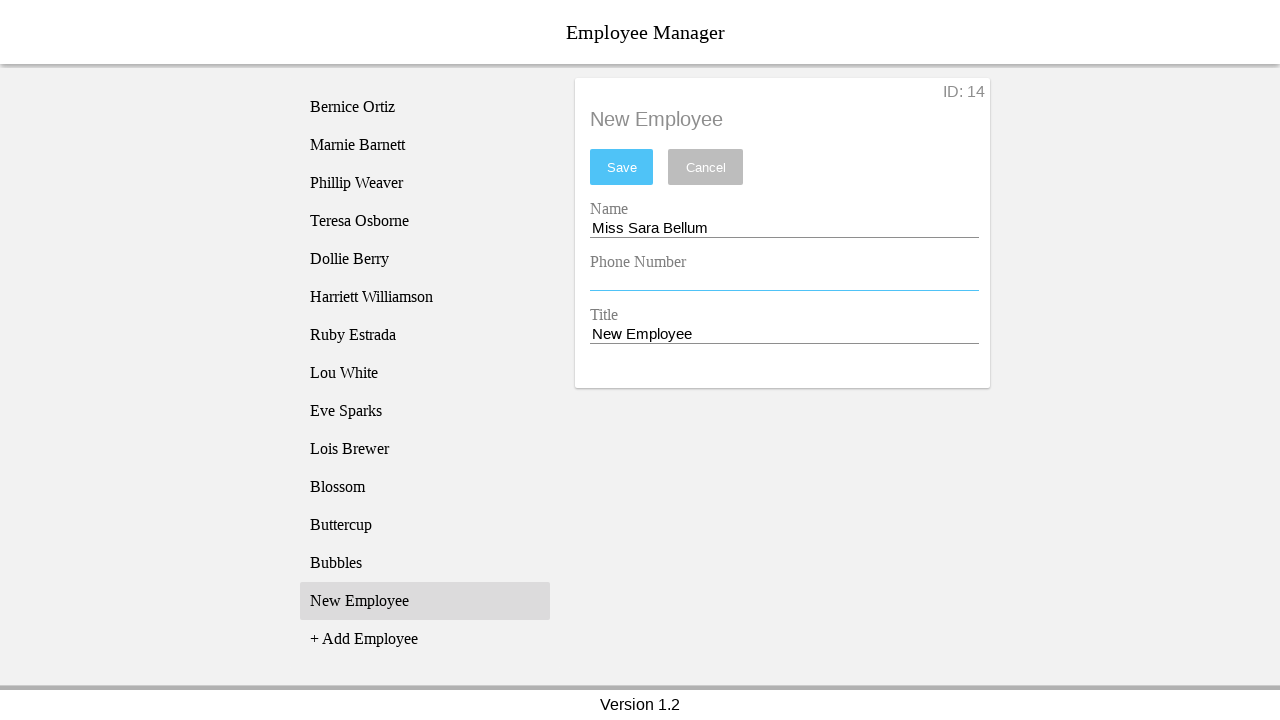

Filled phone field with '9876543210' on [name="phoneEntry"]
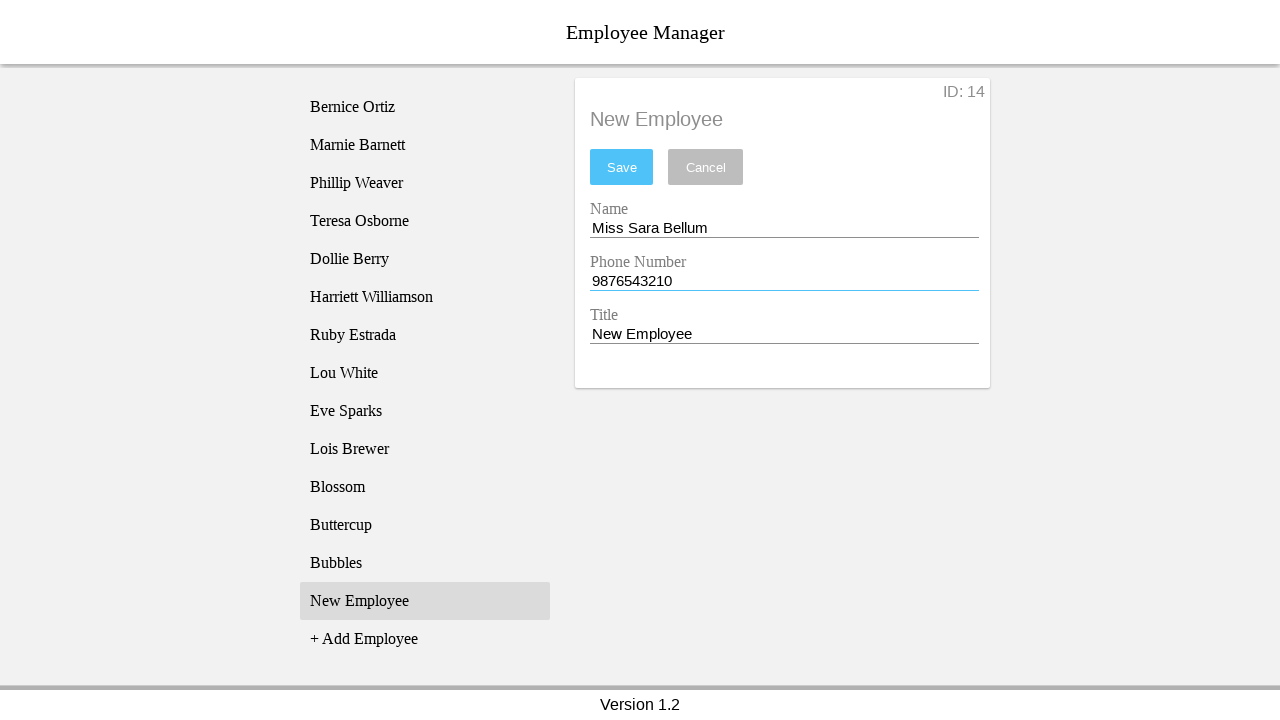

Cleared title field on [name="titleEntry"]
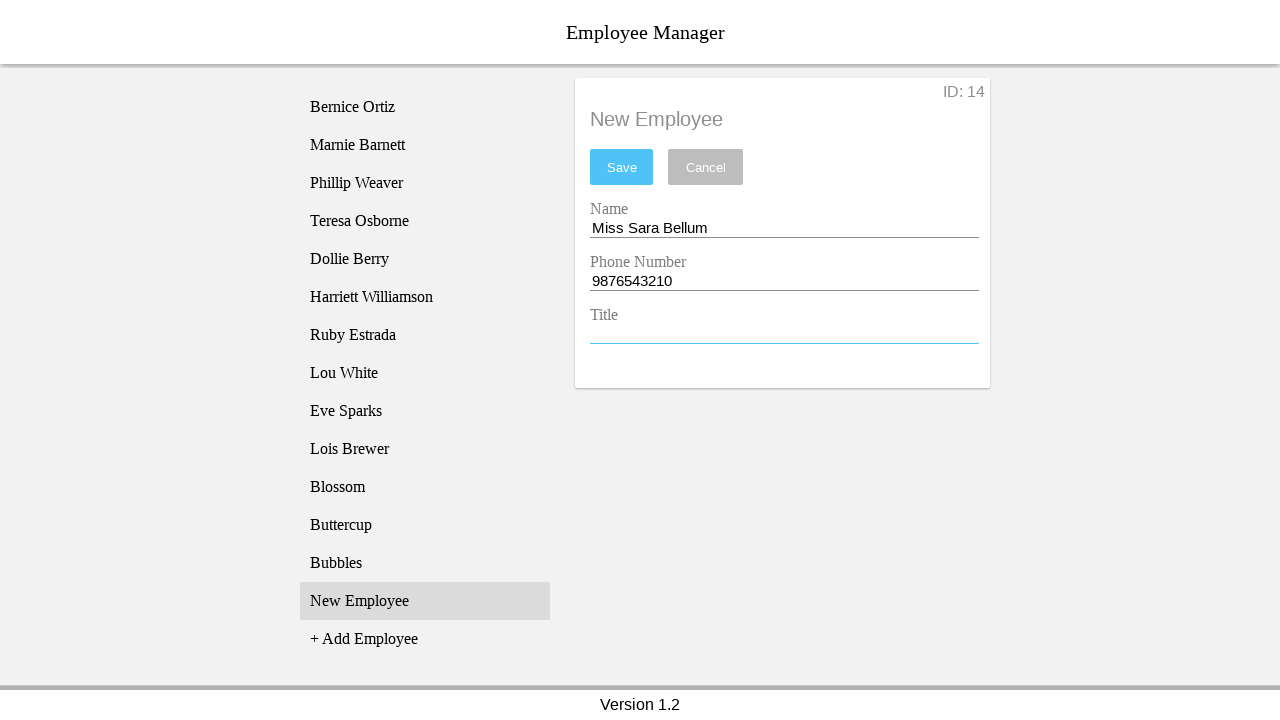

Filled title field with 'Secretary' on [name="titleEntry"]
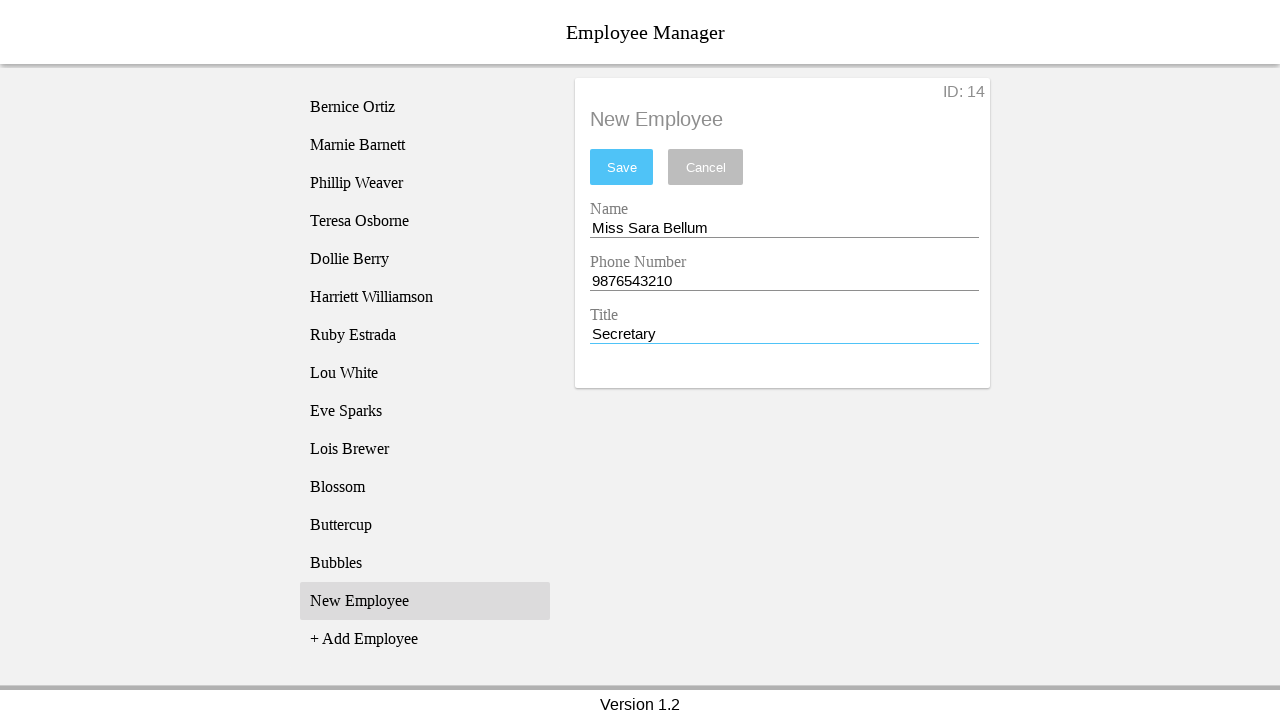

Clicked save button to save employee 'Miss Sara Bellum' at (622, 167) on #saveBtn
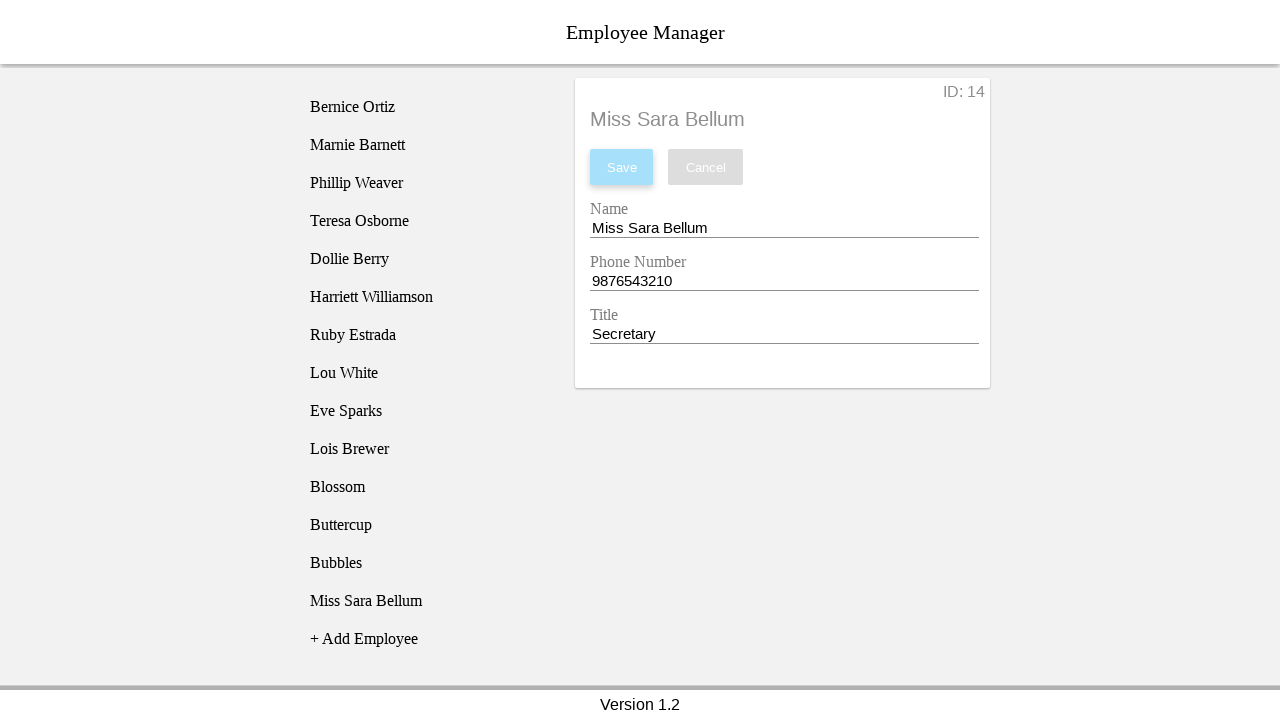

Waited for final save operation to complete
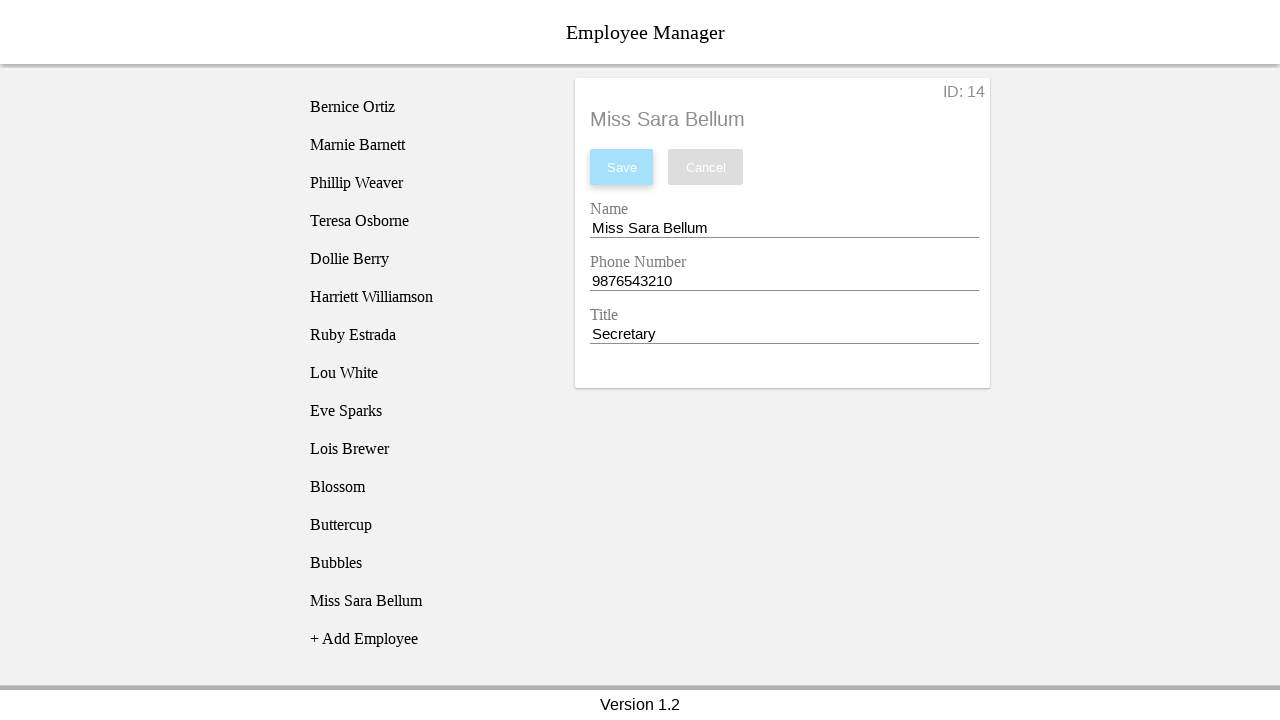

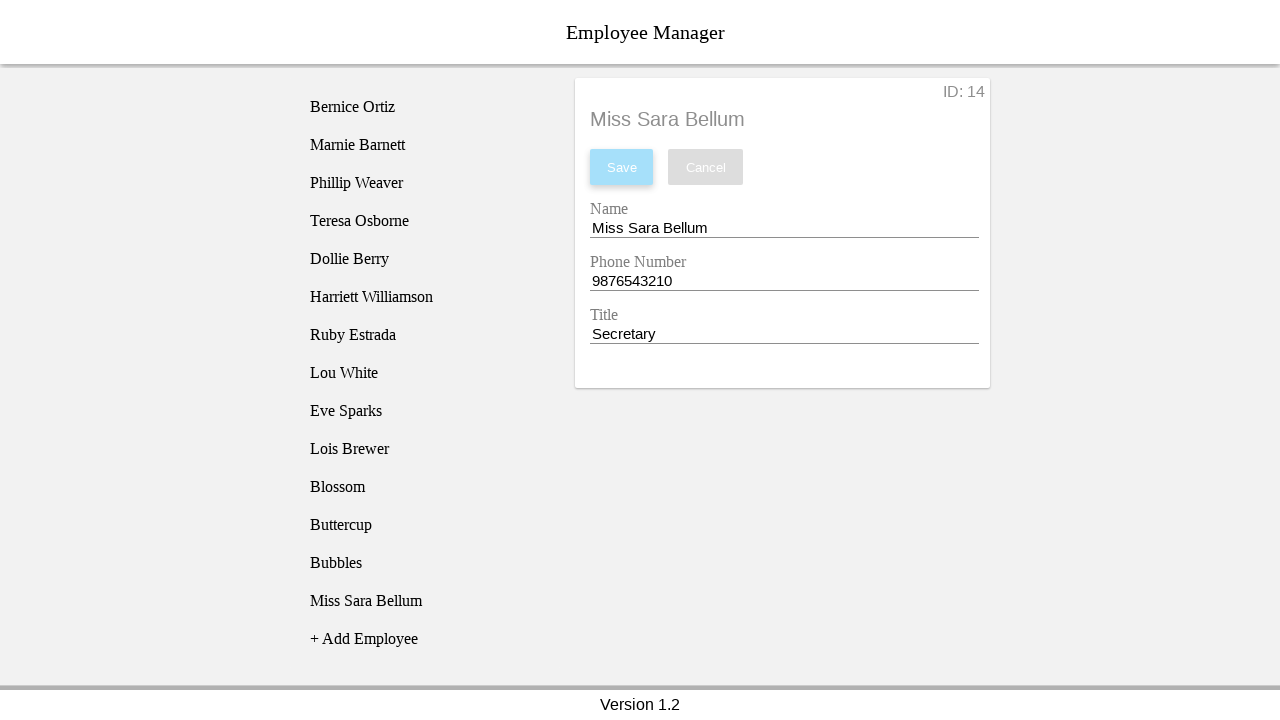